Tests JavaScript scrolling functionality by scrolling down and up multiple times on an infinite scroll page

Starting URL: https://practice.cydeo.com/infinite_scroll

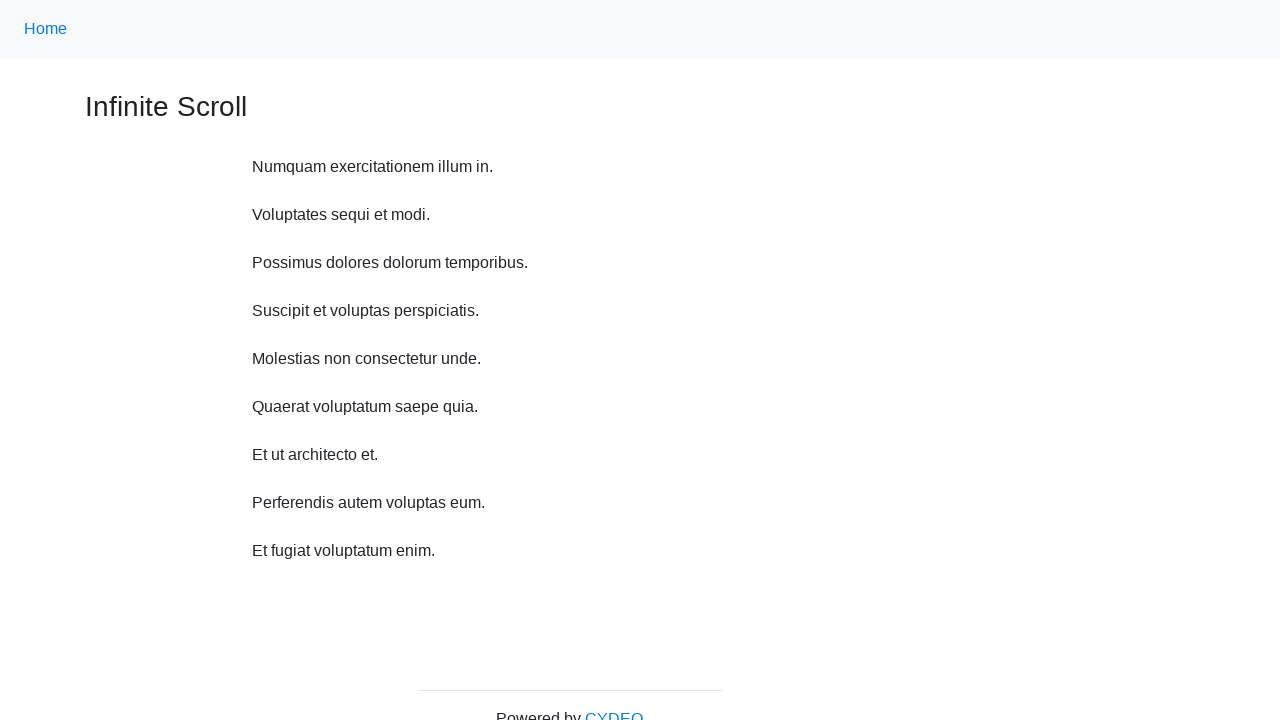

Scrolled down 750 pixels
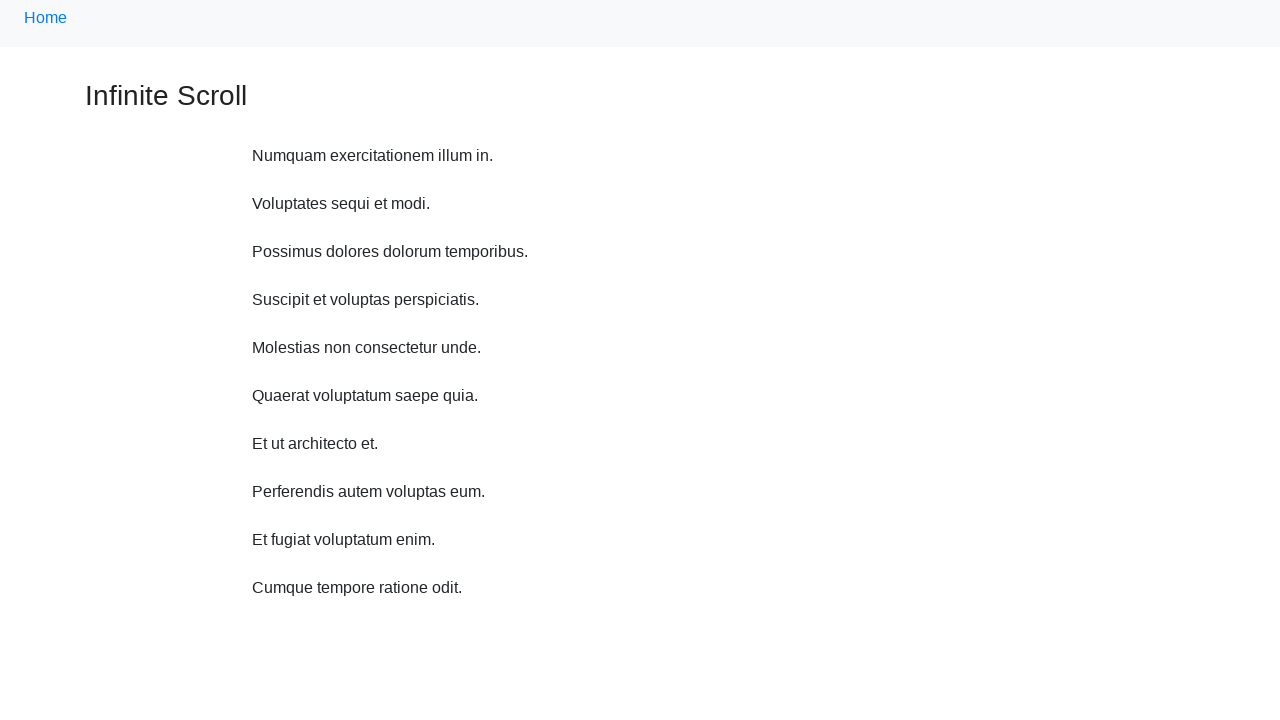

Waited 1 second between scrolls
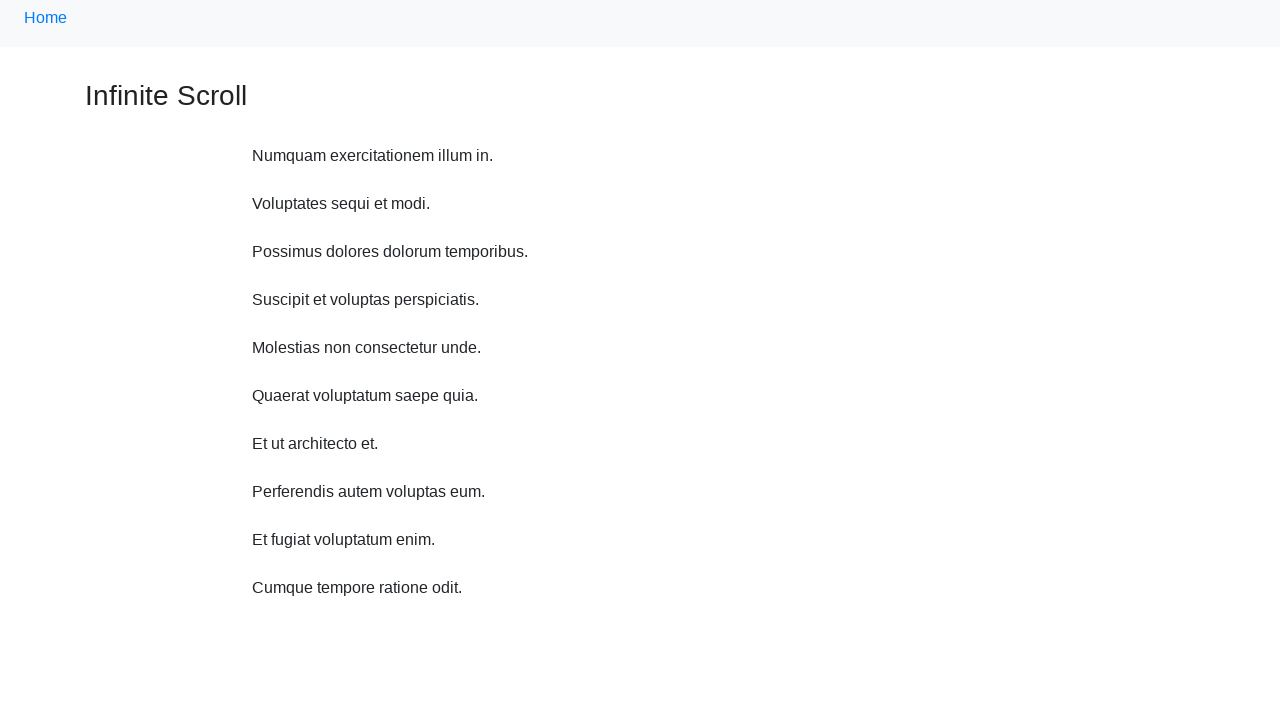

Scrolled down 750 pixels
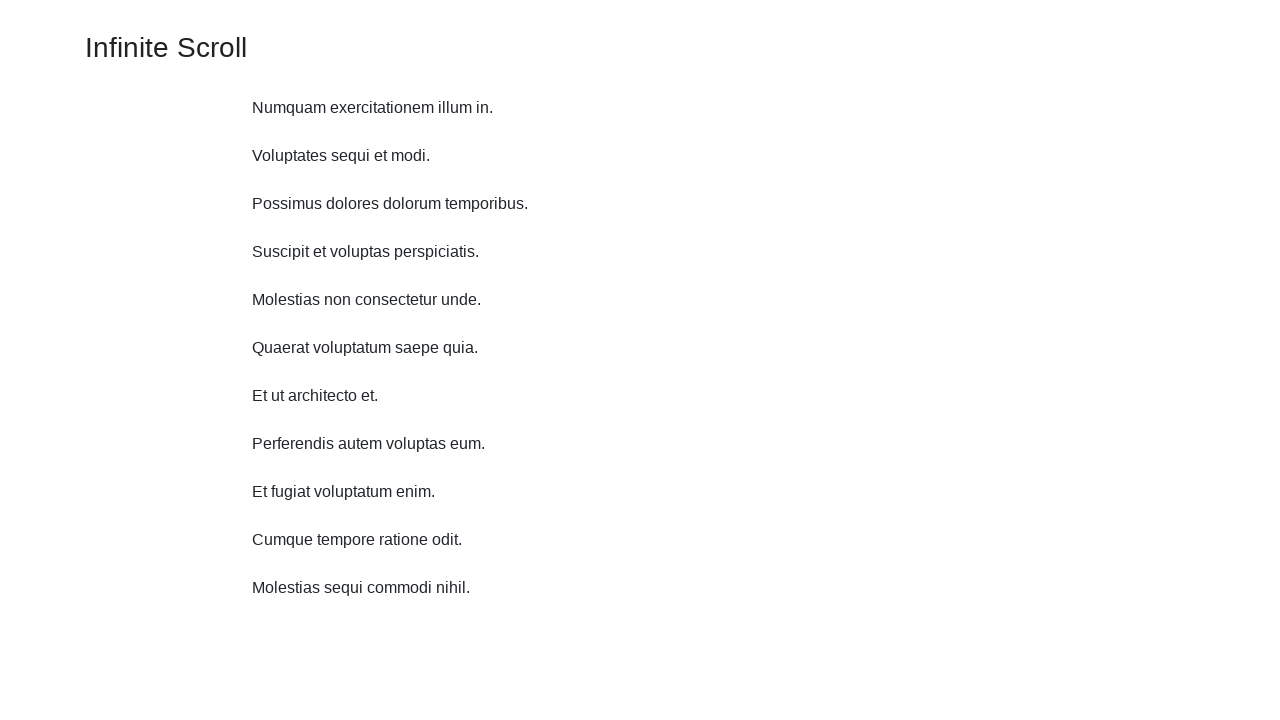

Waited 1 second between scrolls
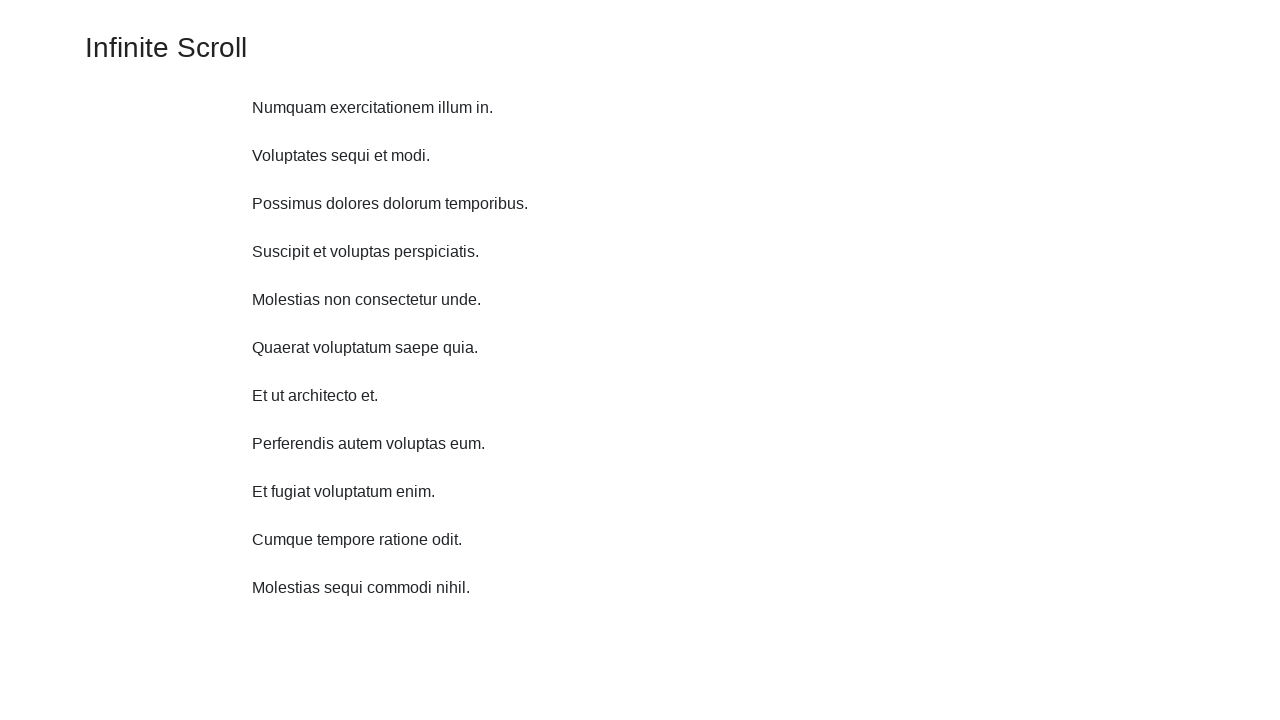

Scrolled down 750 pixels
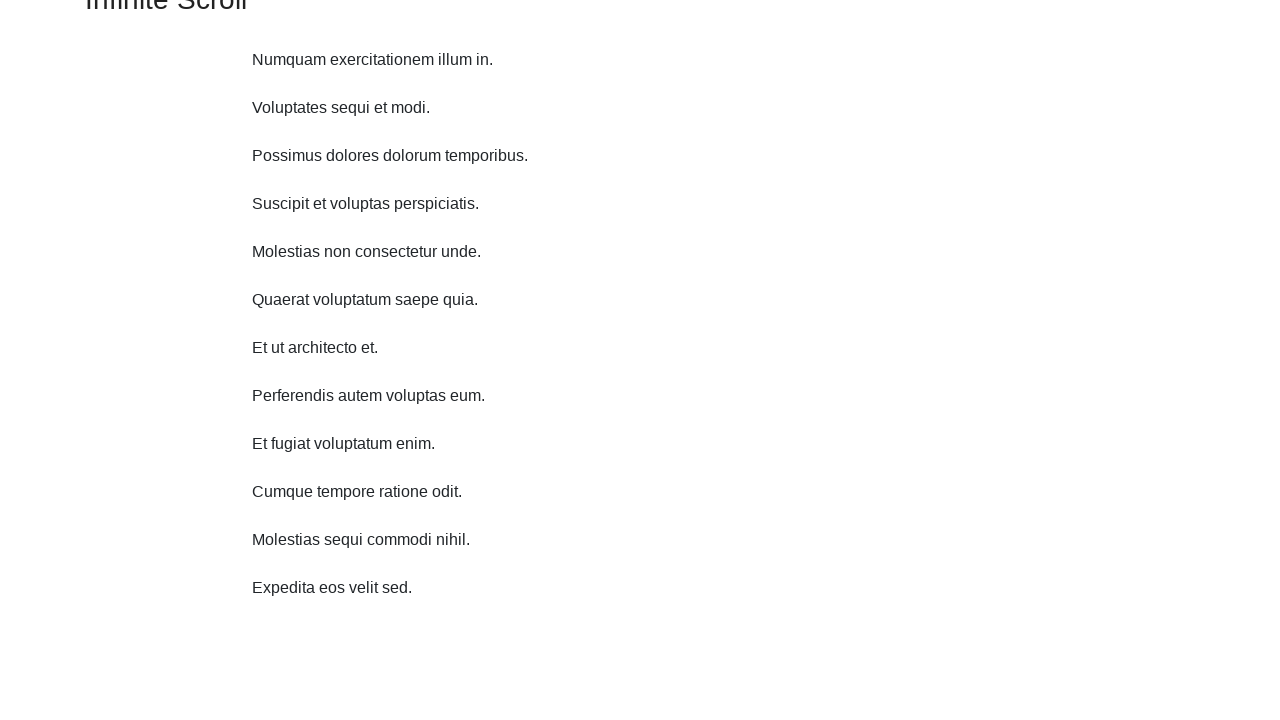

Waited 1 second between scrolls
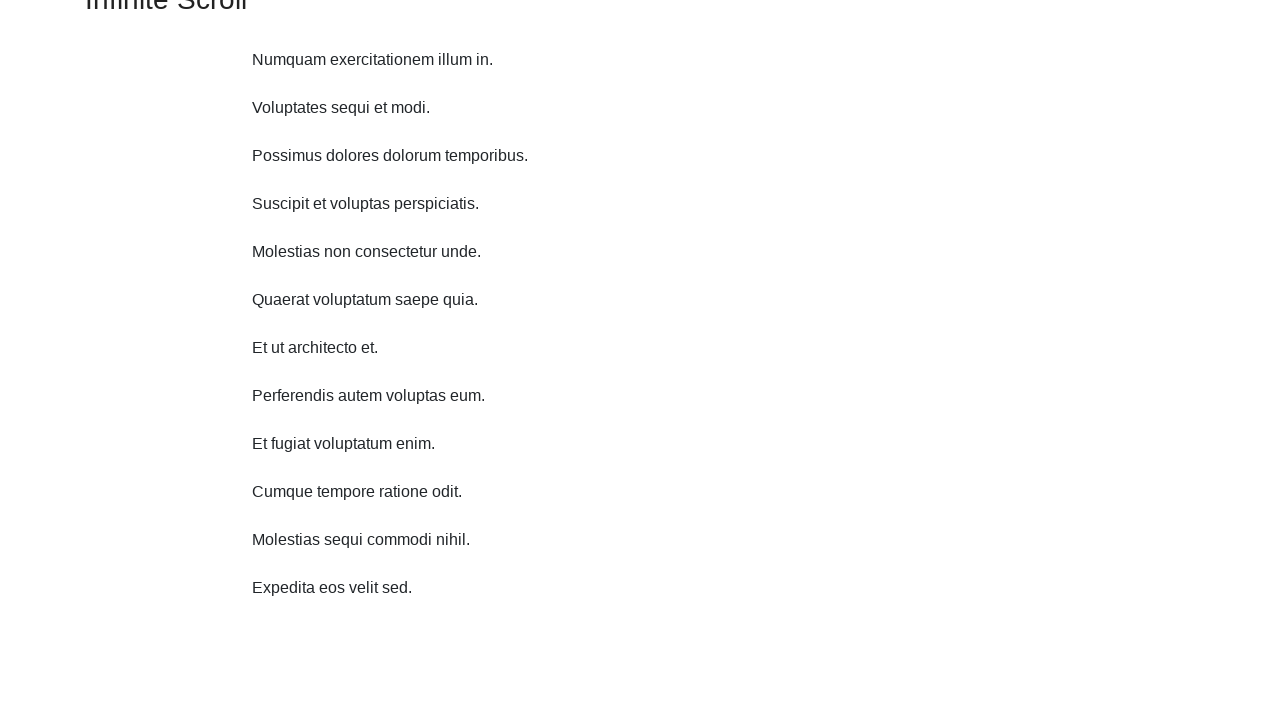

Scrolled down 750 pixels
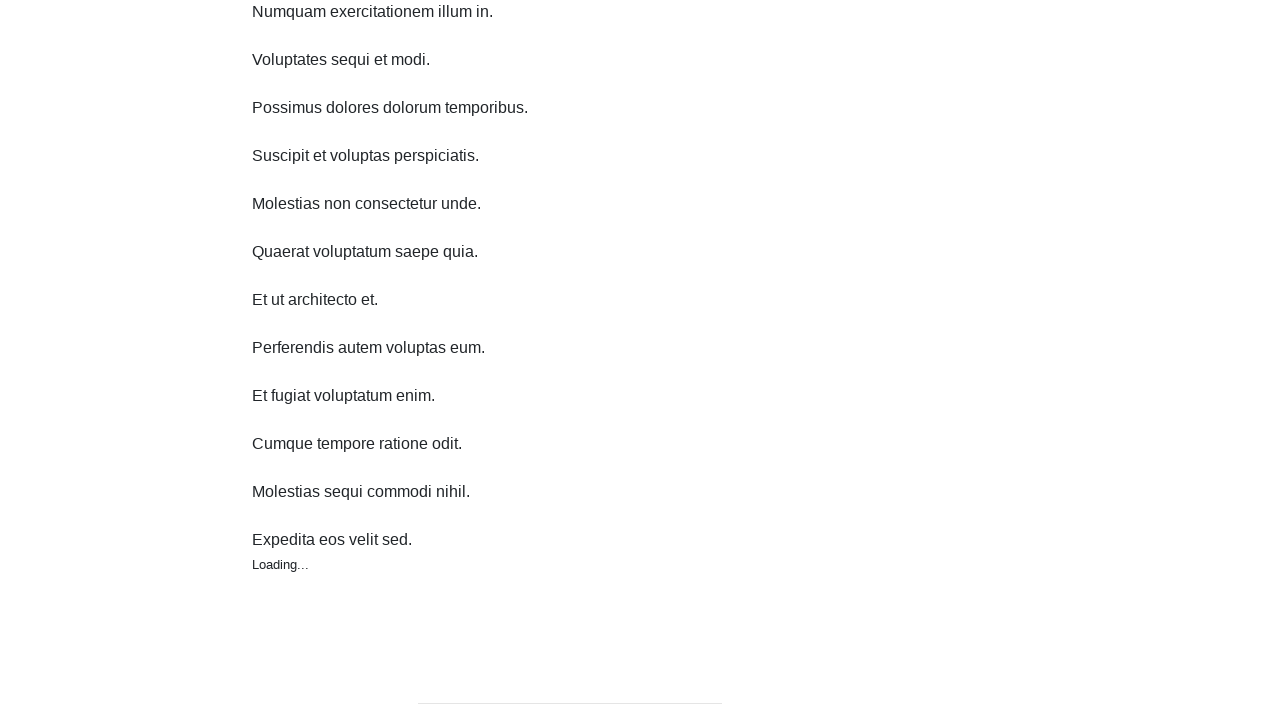

Waited 1 second between scrolls
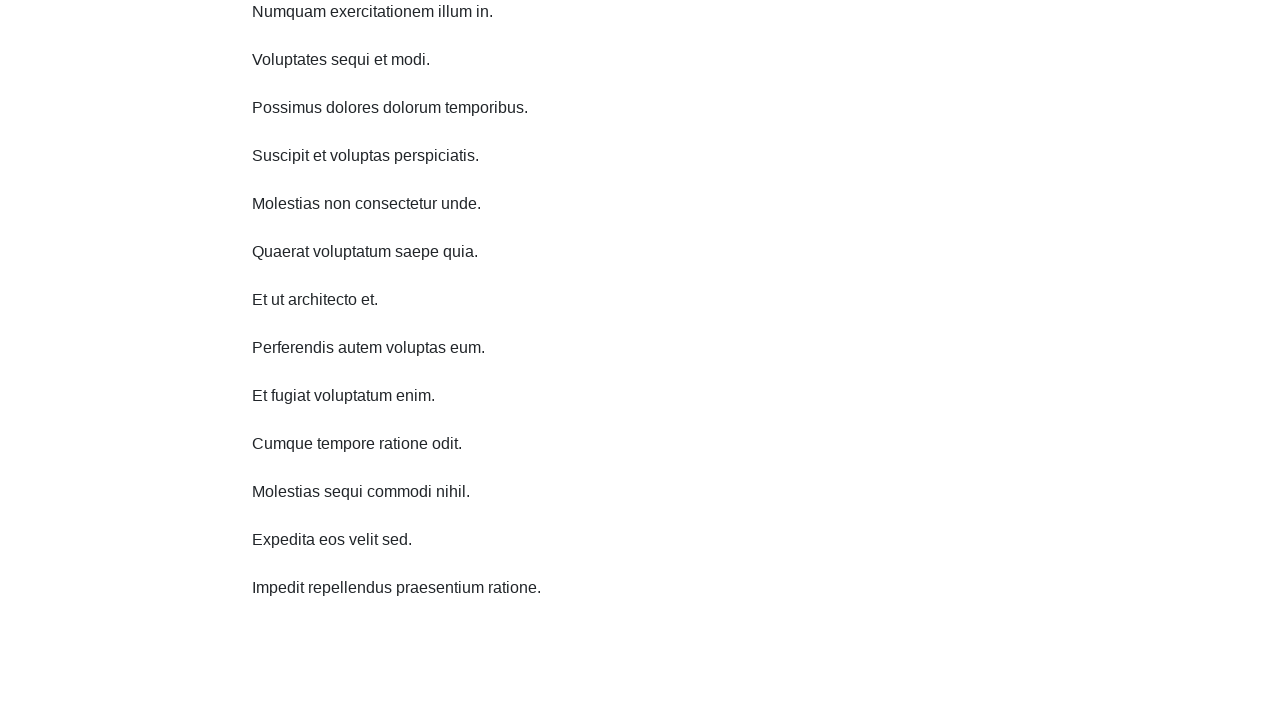

Scrolled down 750 pixels
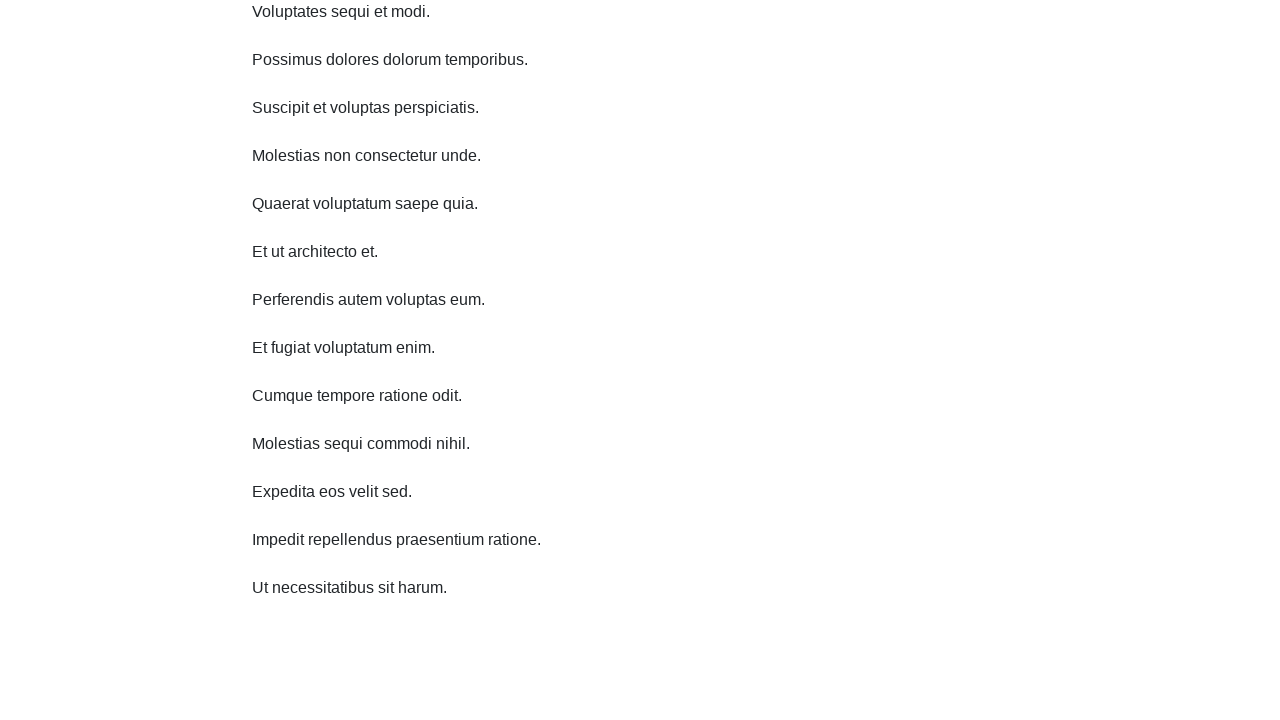

Waited 1 second between scrolls
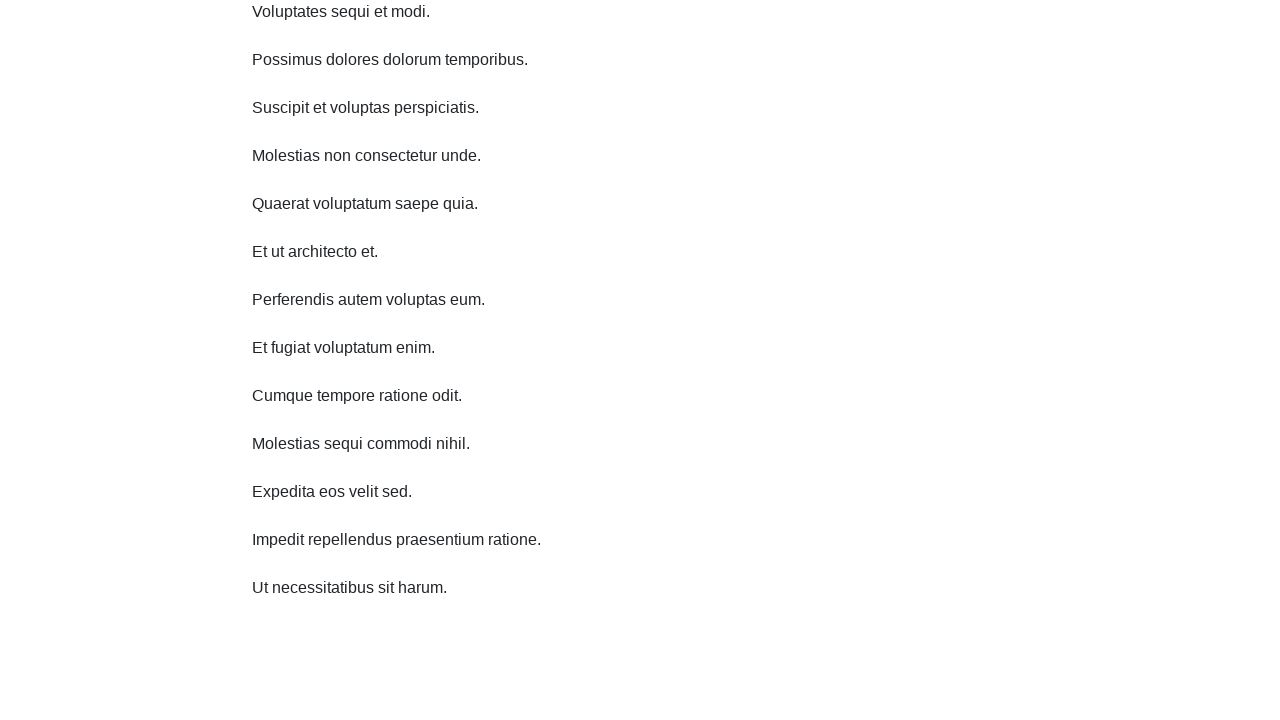

Scrolled down 750 pixels
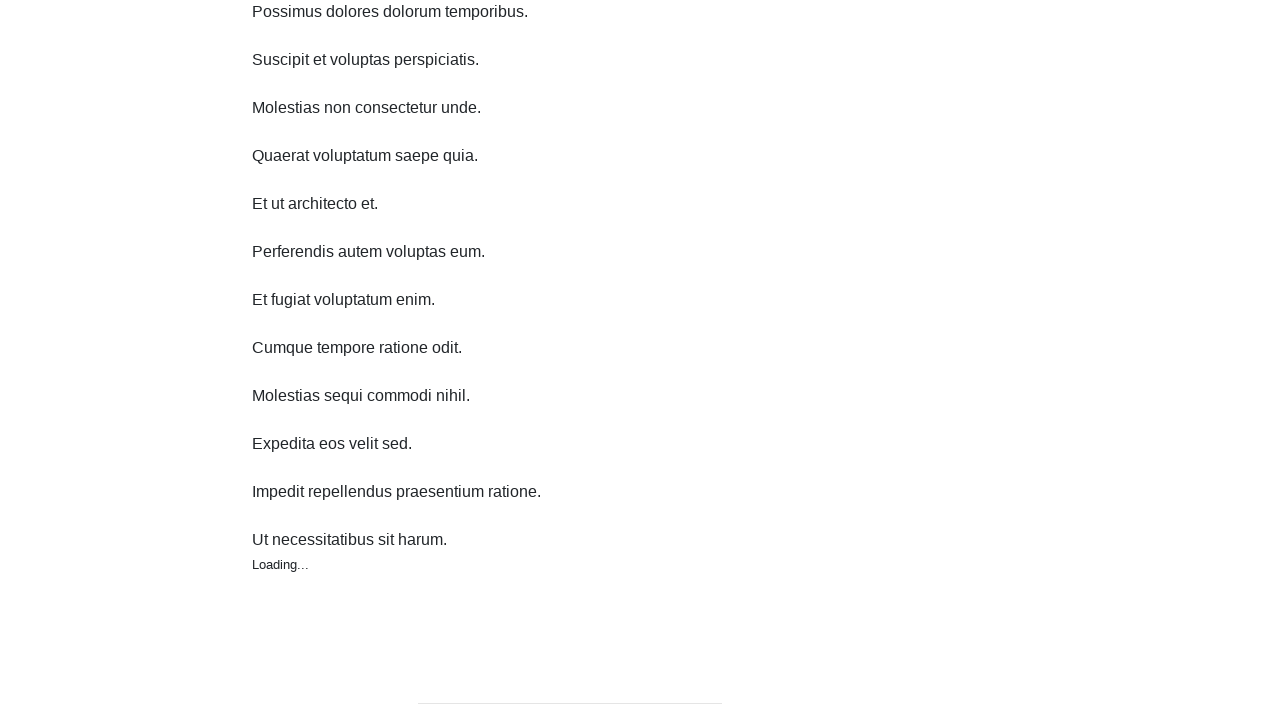

Waited 1 second between scrolls
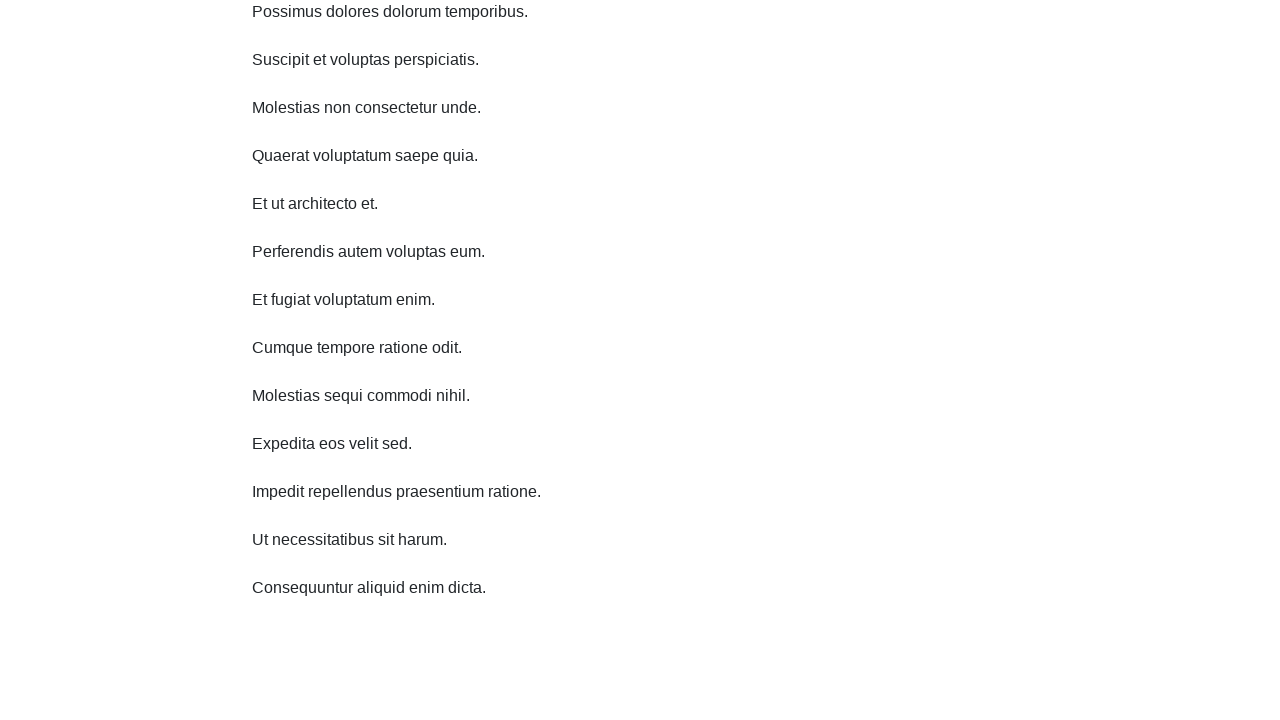

Scrolled down 750 pixels
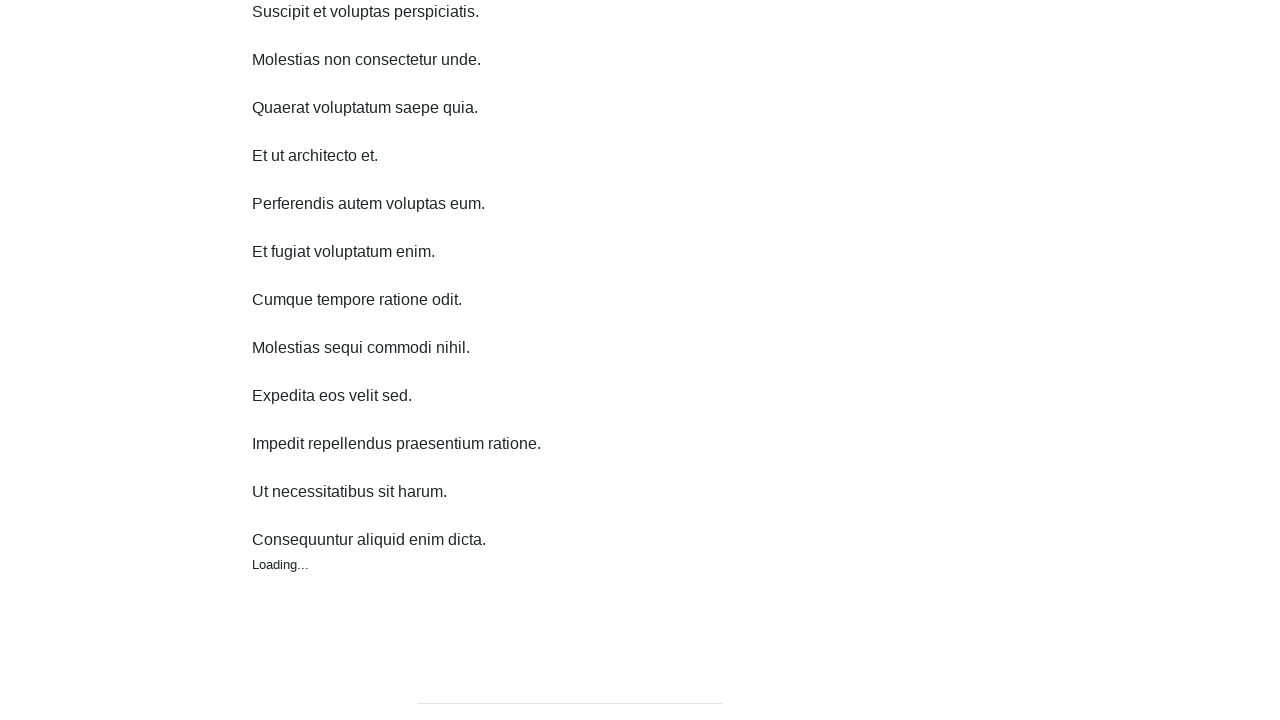

Waited 1 second between scrolls
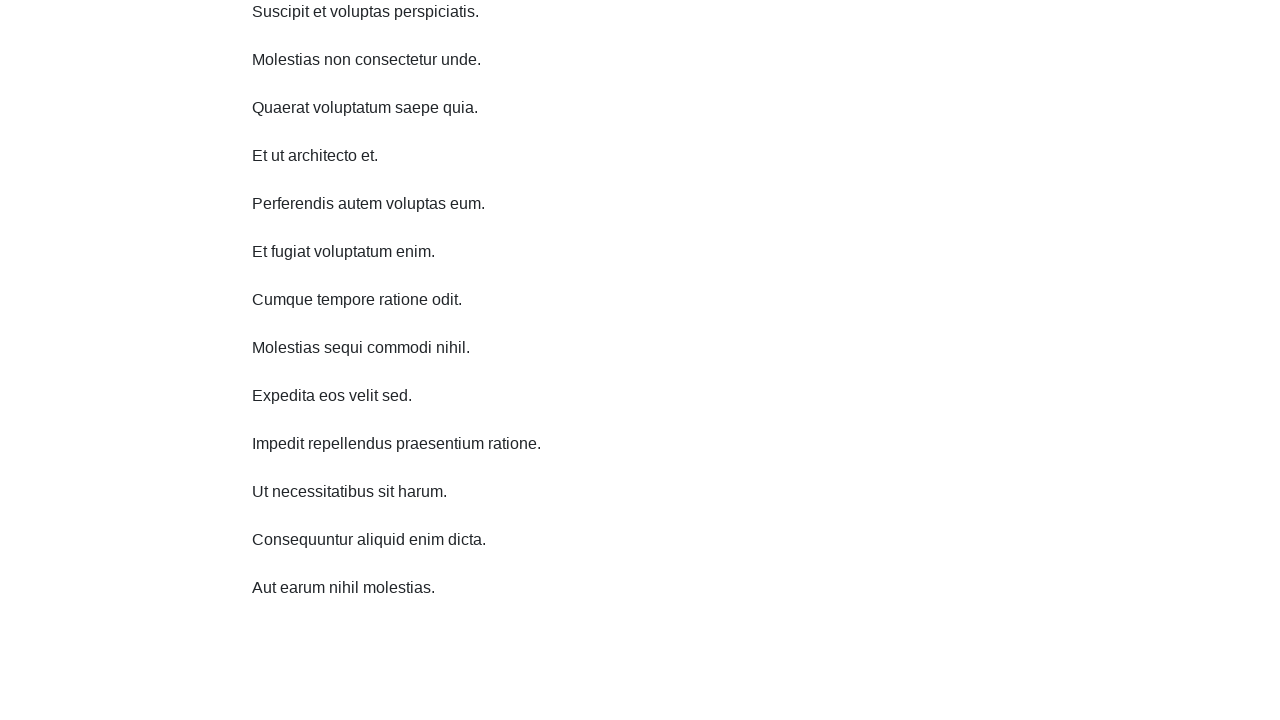

Scrolled down 750 pixels
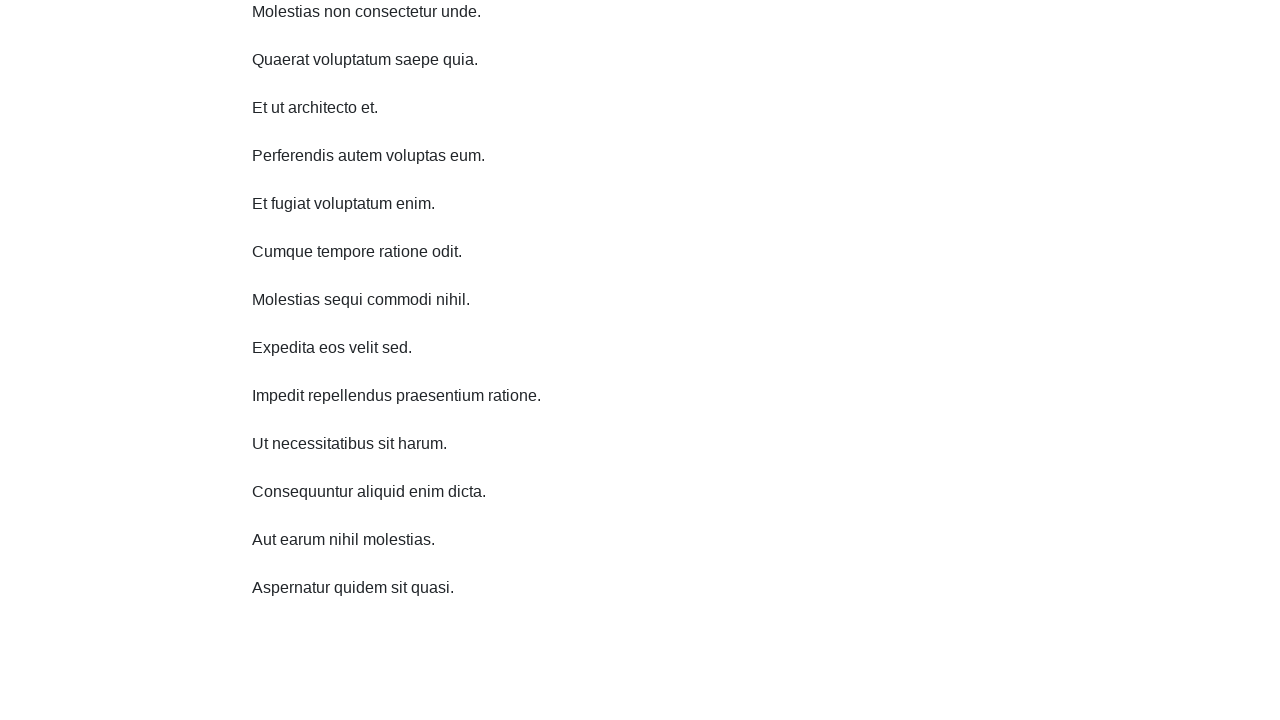

Waited 1 second between scrolls
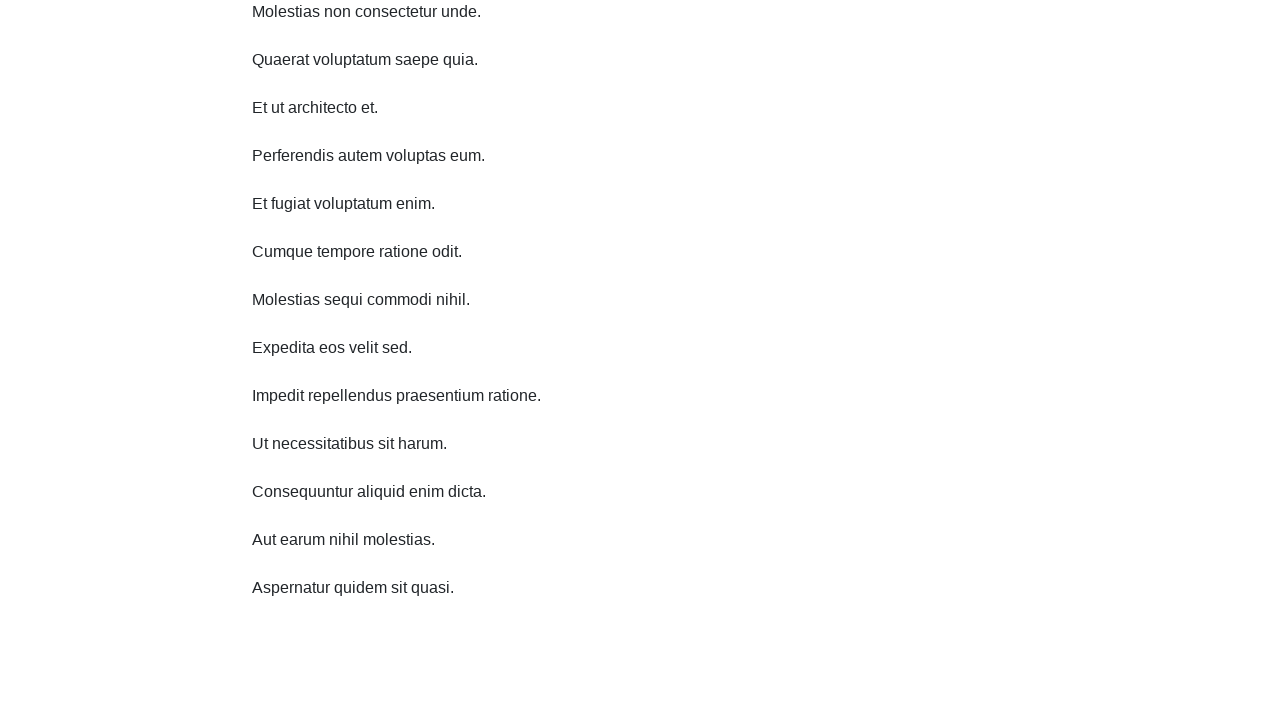

Scrolled down 750 pixels
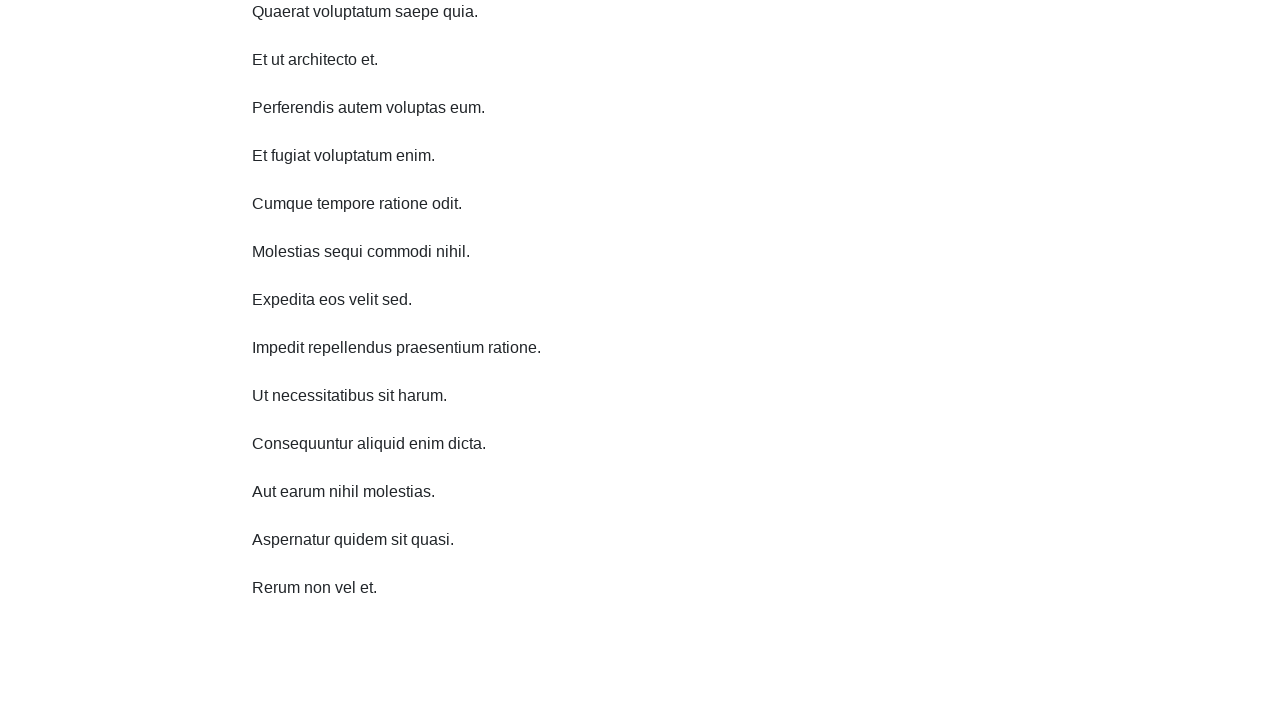

Waited 1 second between scrolls
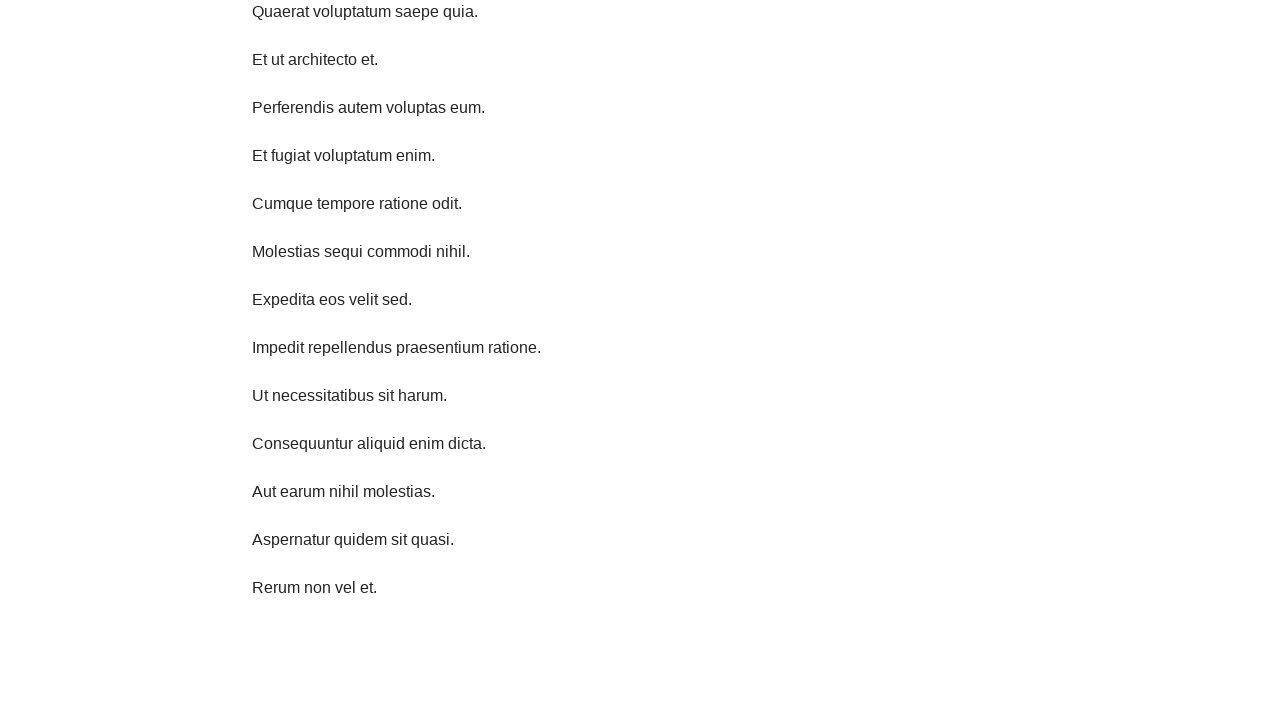

Scrolled down 750 pixels
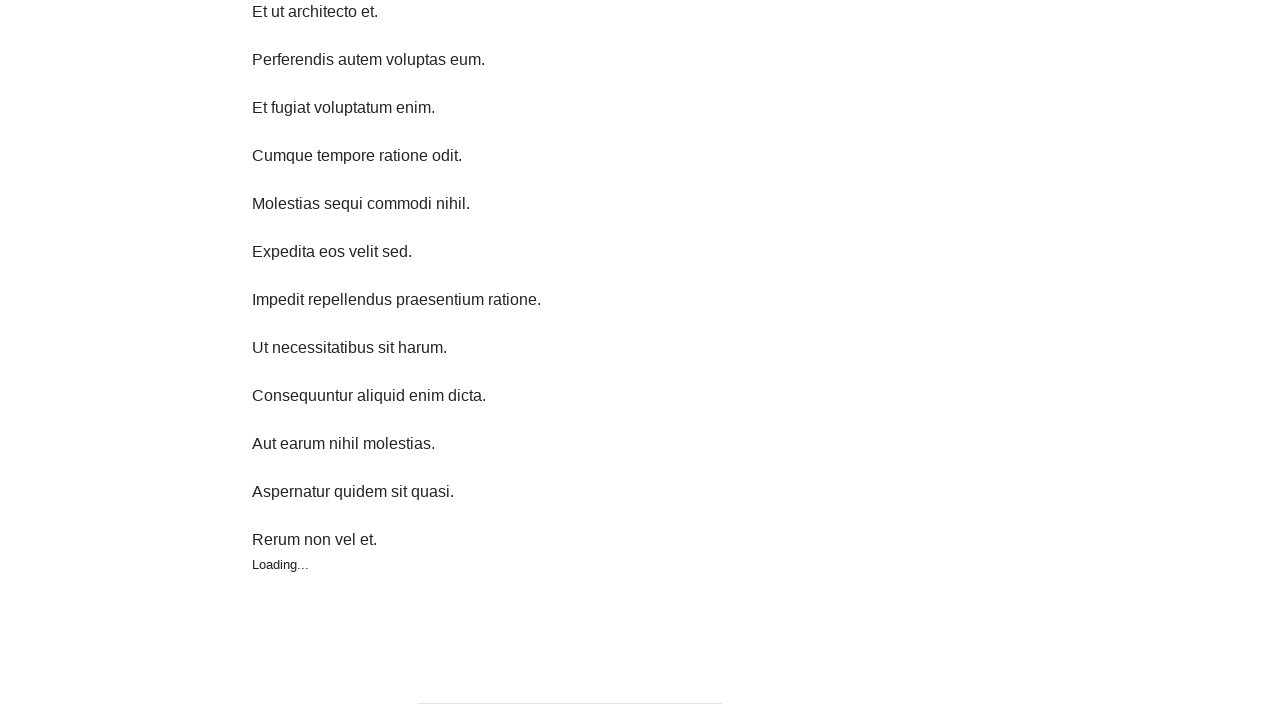

Waited 1 second between scrolls
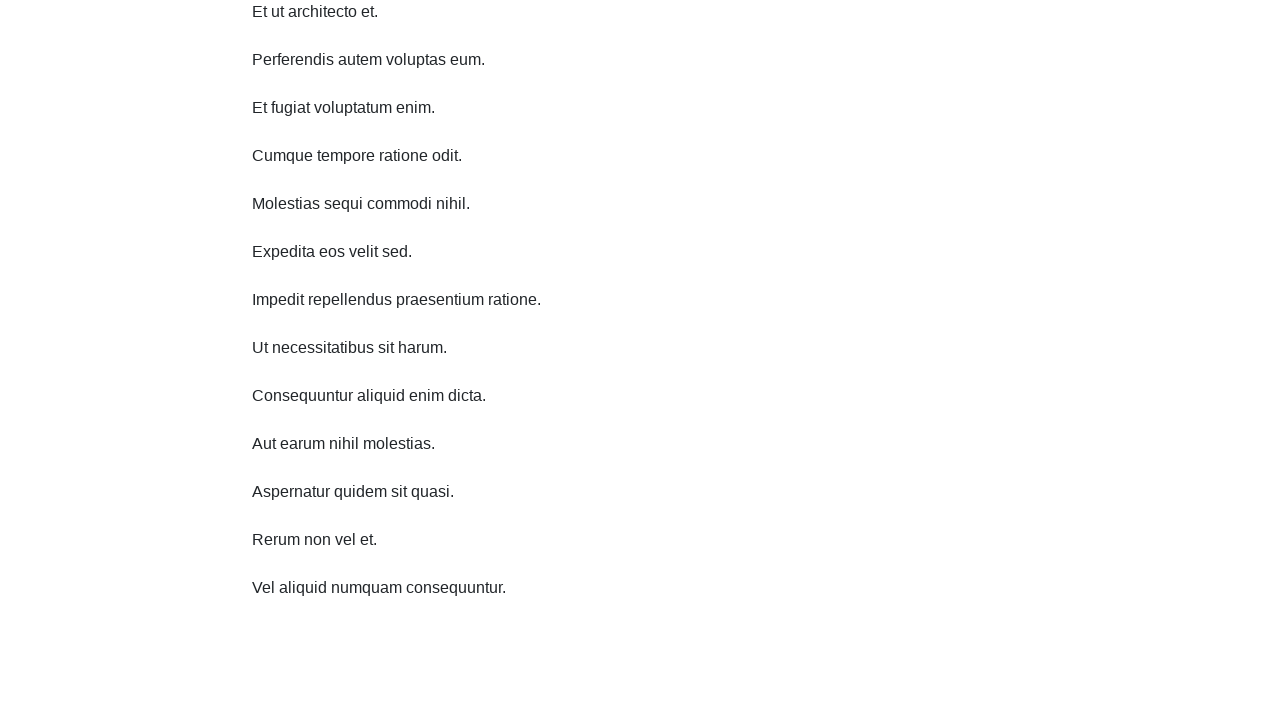

Scrolled up 750 pixels
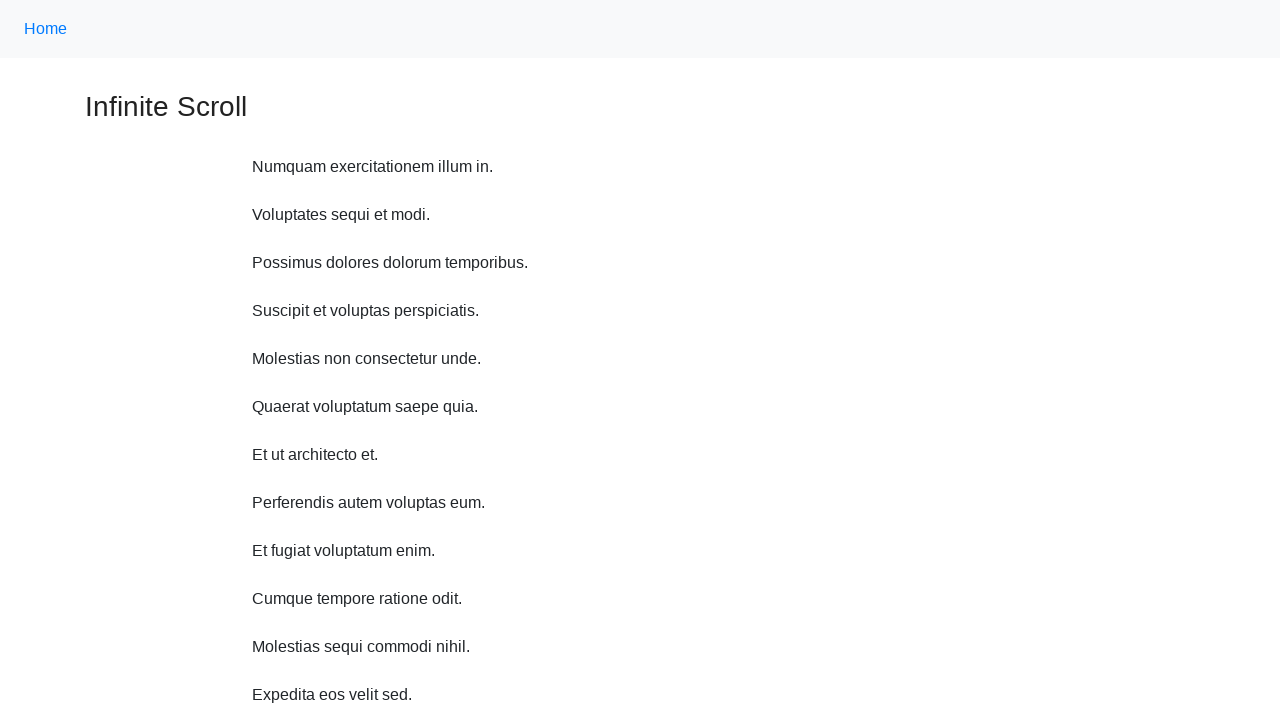

Waited 1 second between scrolls
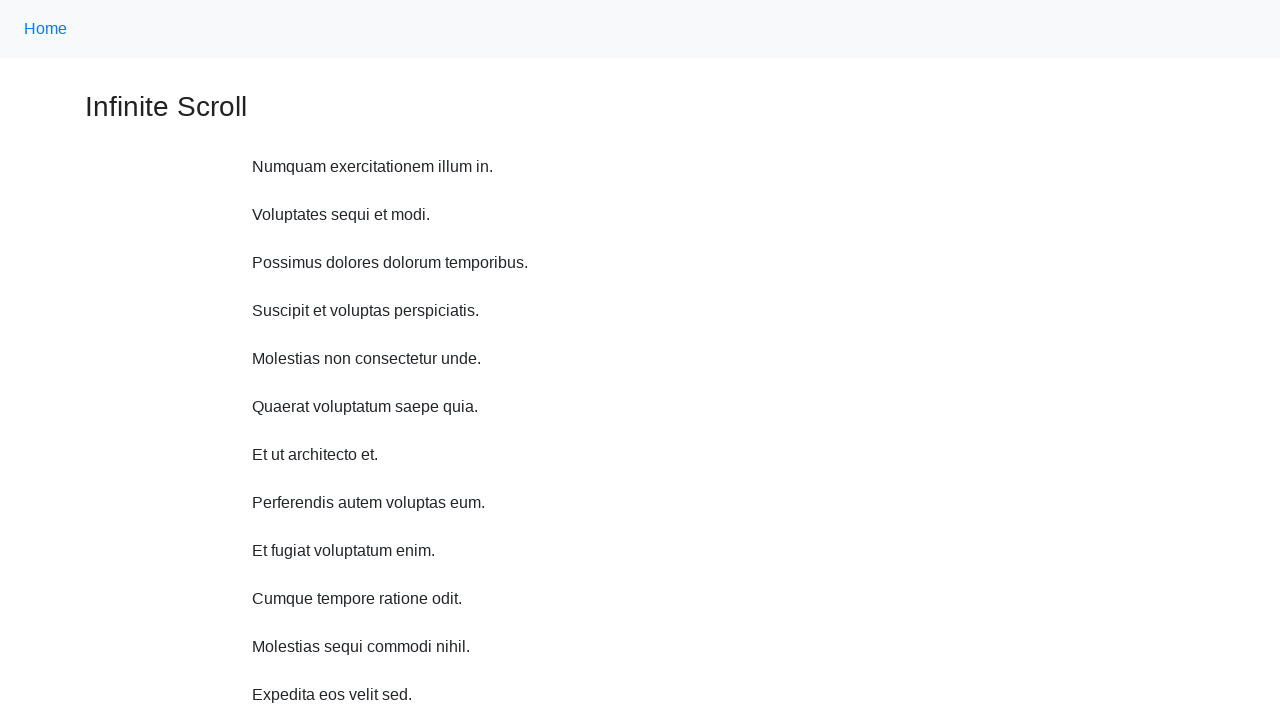

Scrolled up 750 pixels
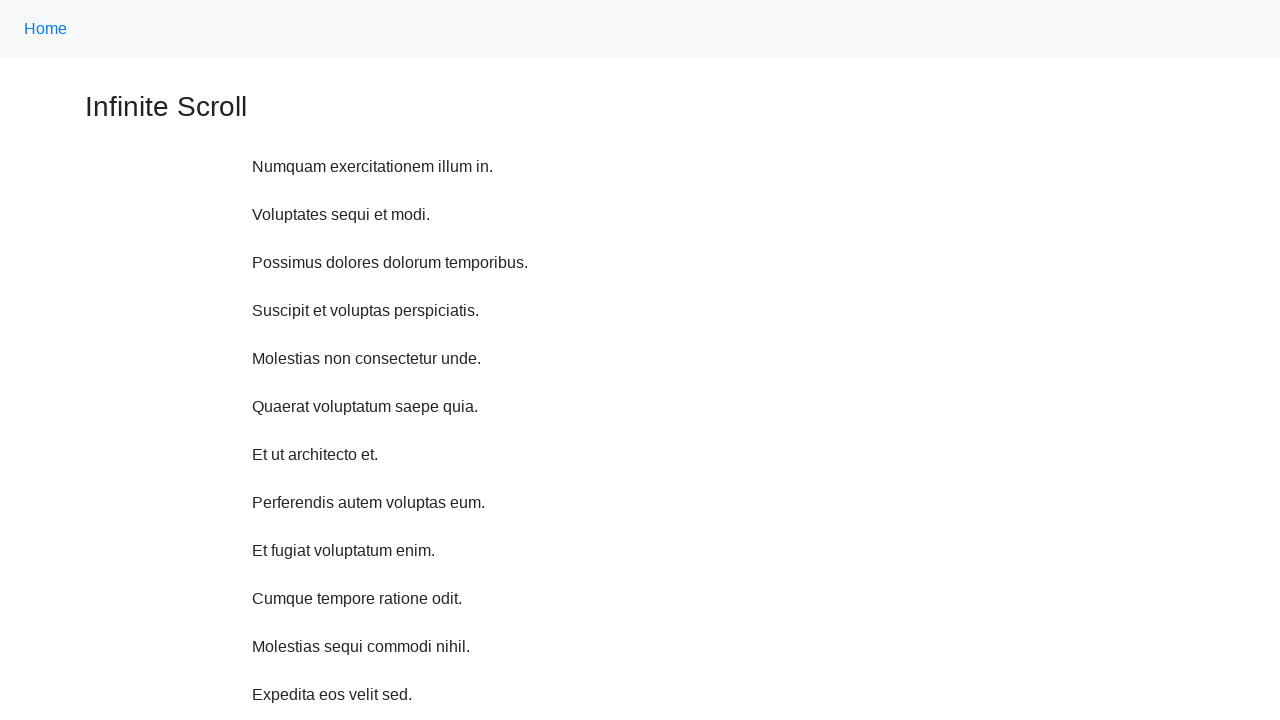

Waited 1 second between scrolls
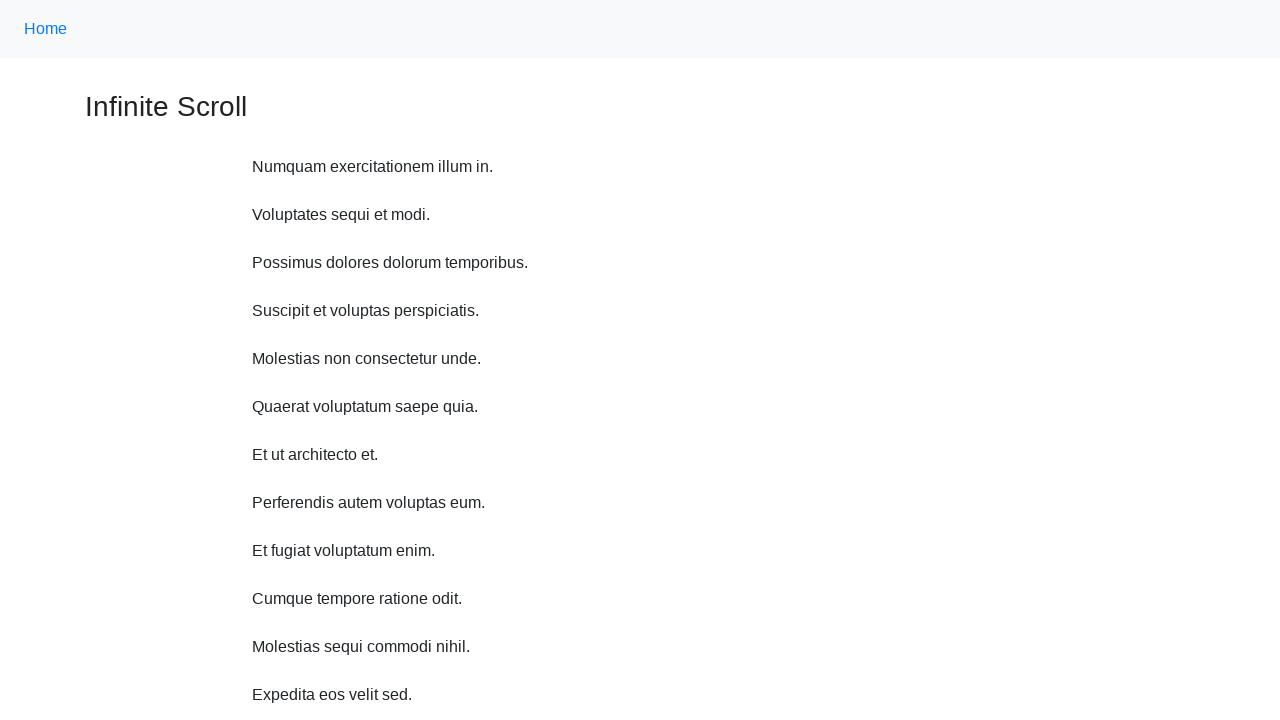

Scrolled up 750 pixels
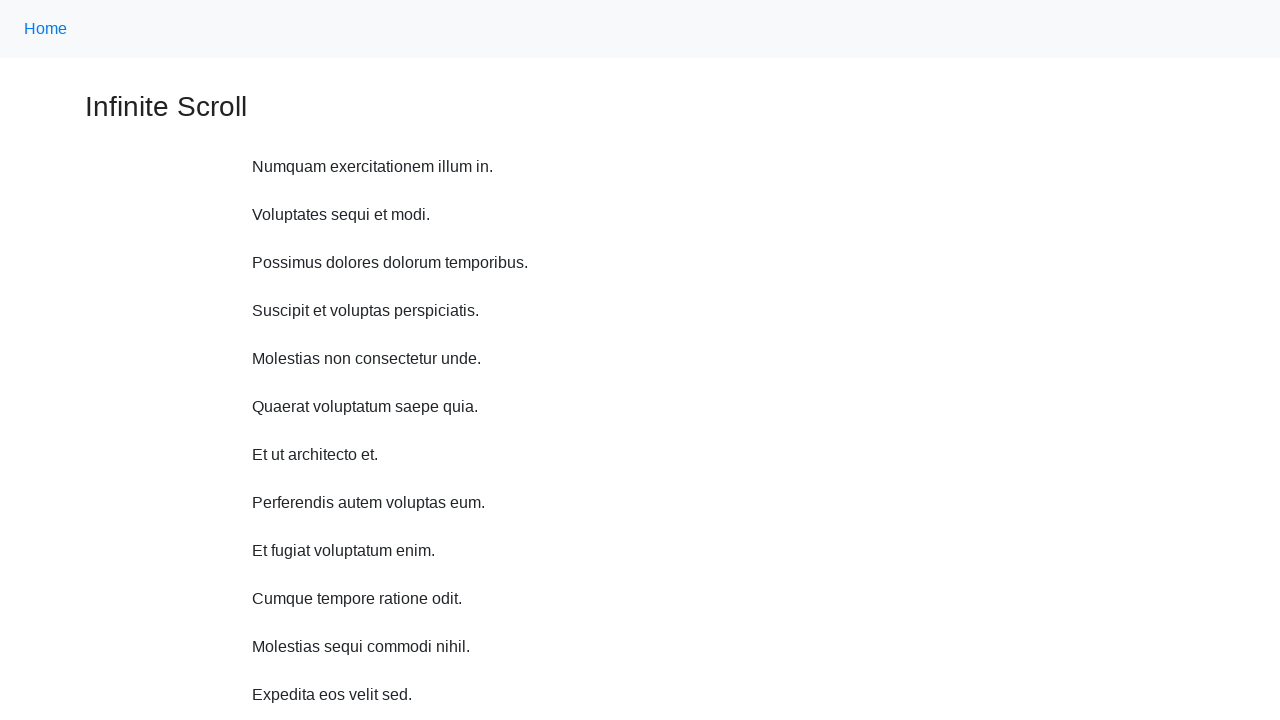

Waited 1 second between scrolls
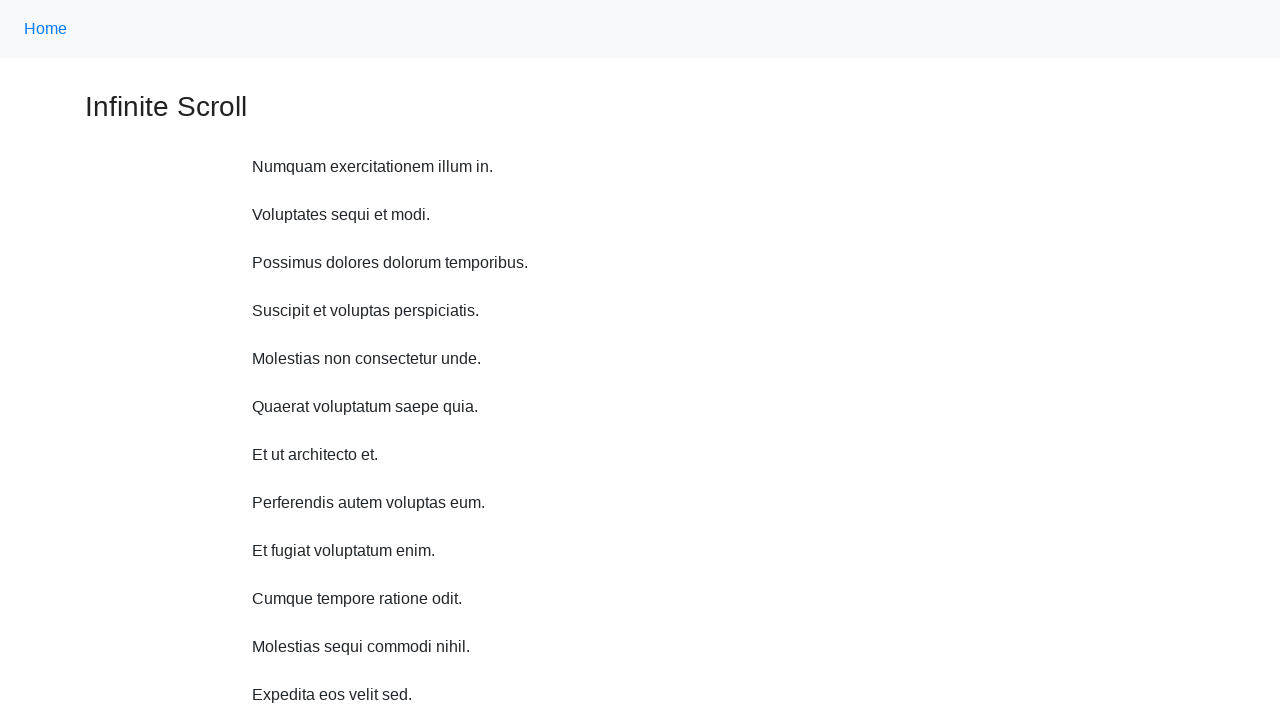

Scrolled up 750 pixels
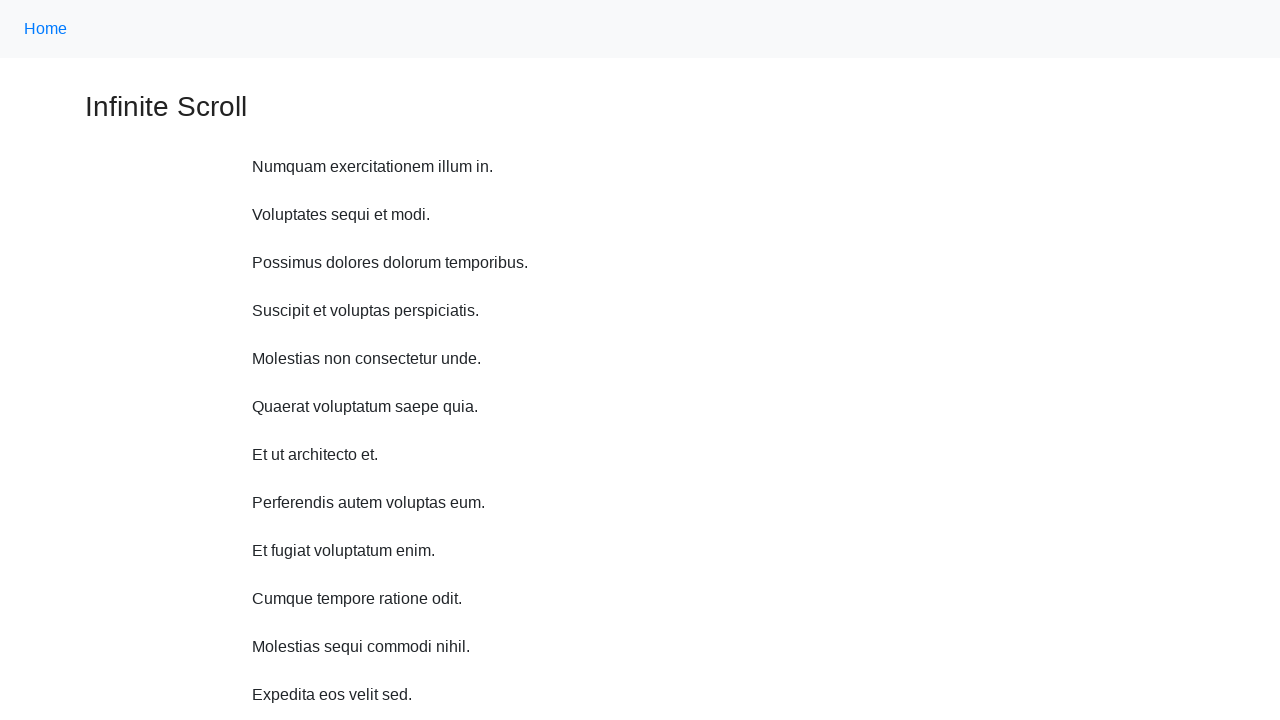

Waited 1 second between scrolls
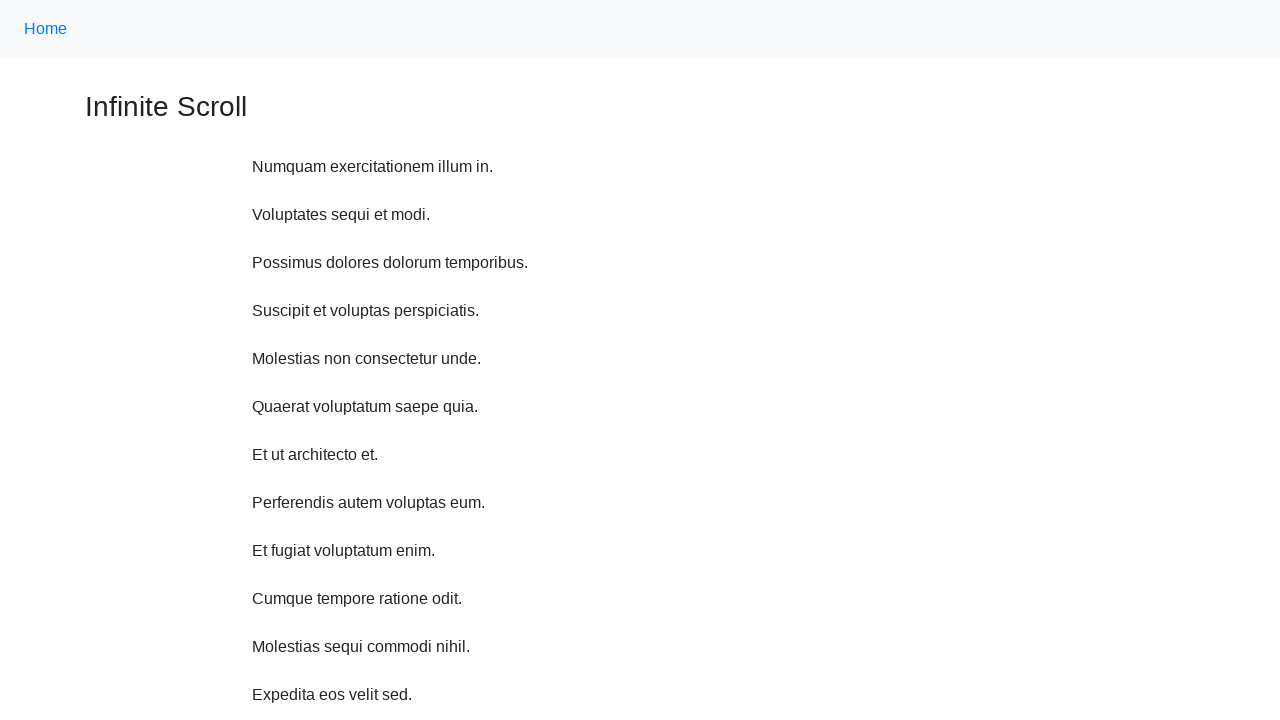

Scrolled up 750 pixels
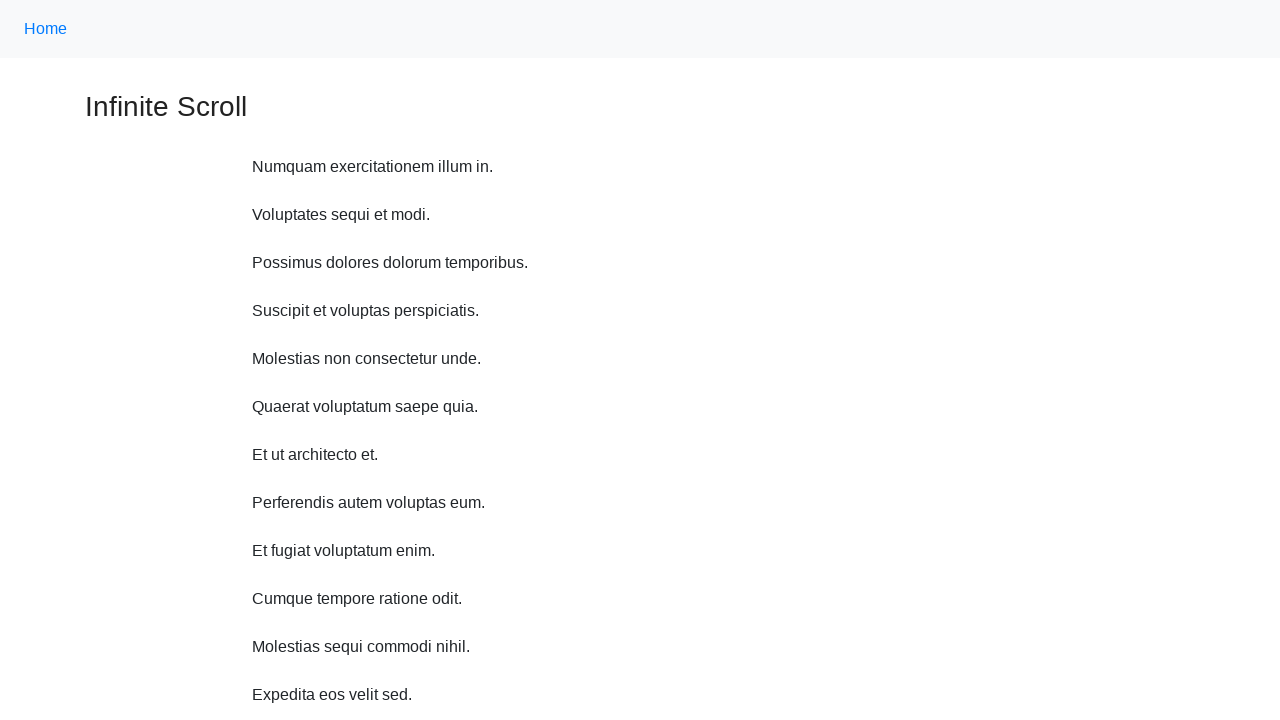

Waited 1 second between scrolls
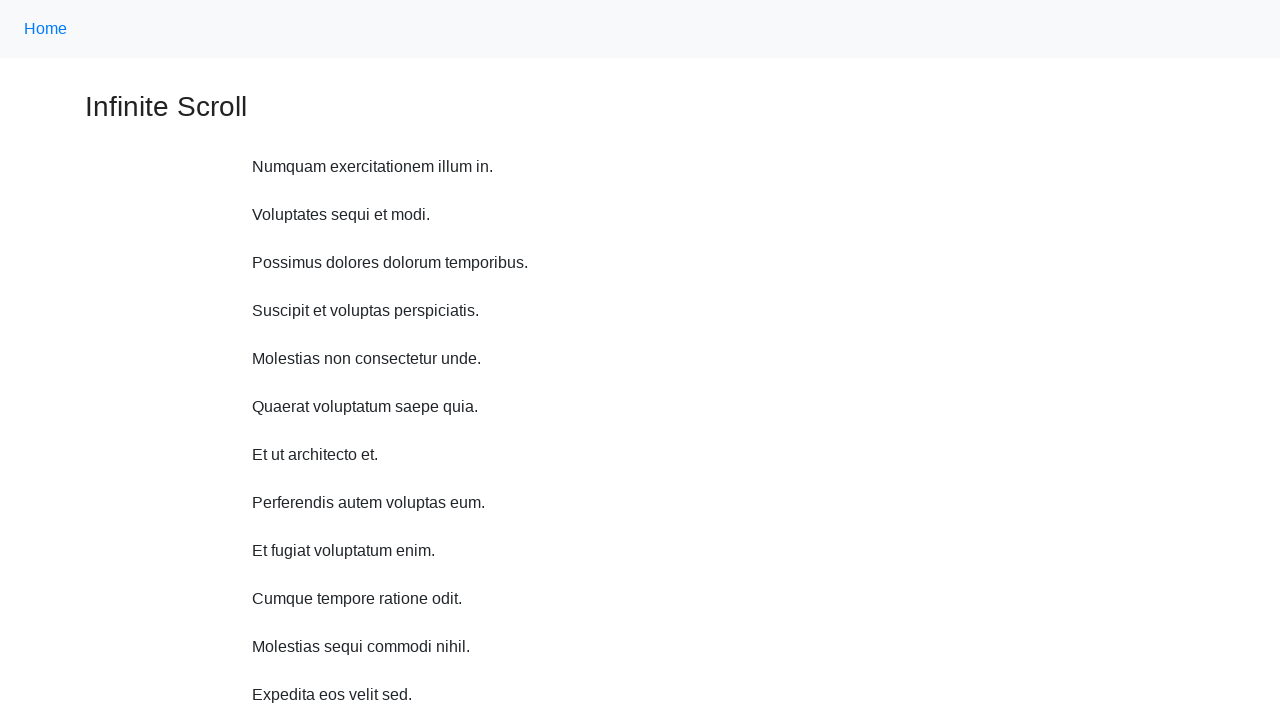

Scrolled up 750 pixels
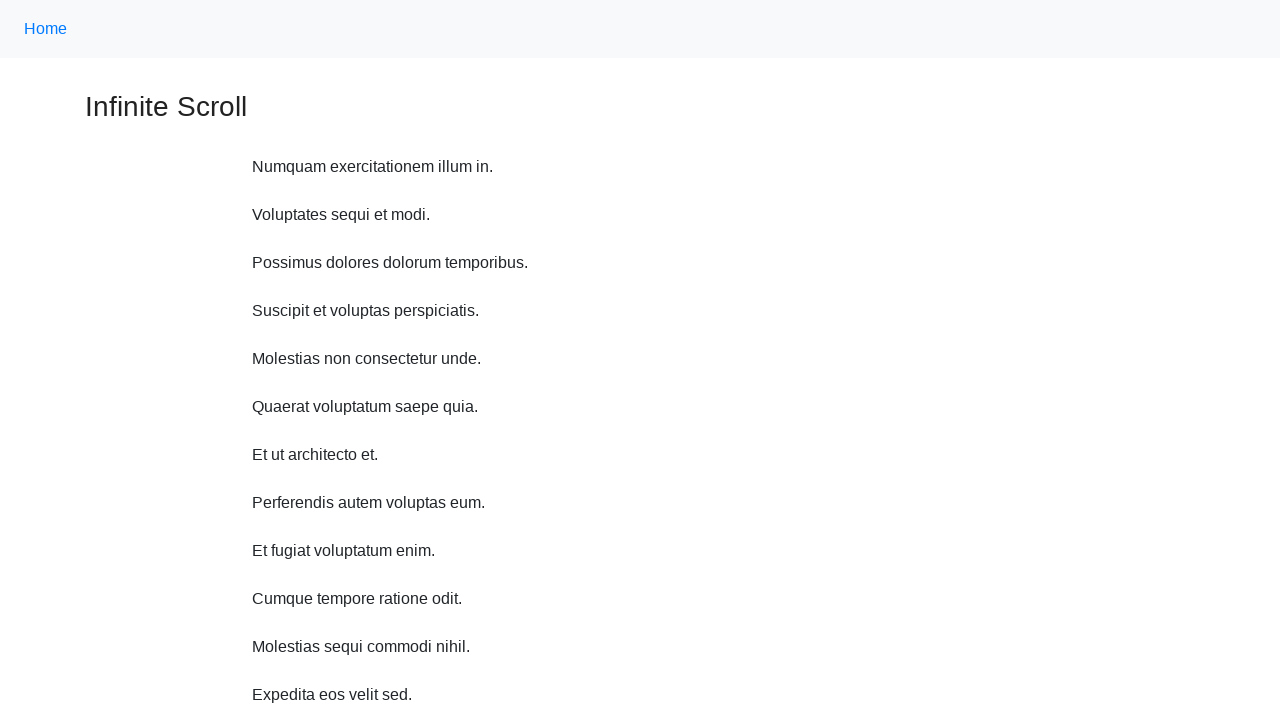

Waited 1 second between scrolls
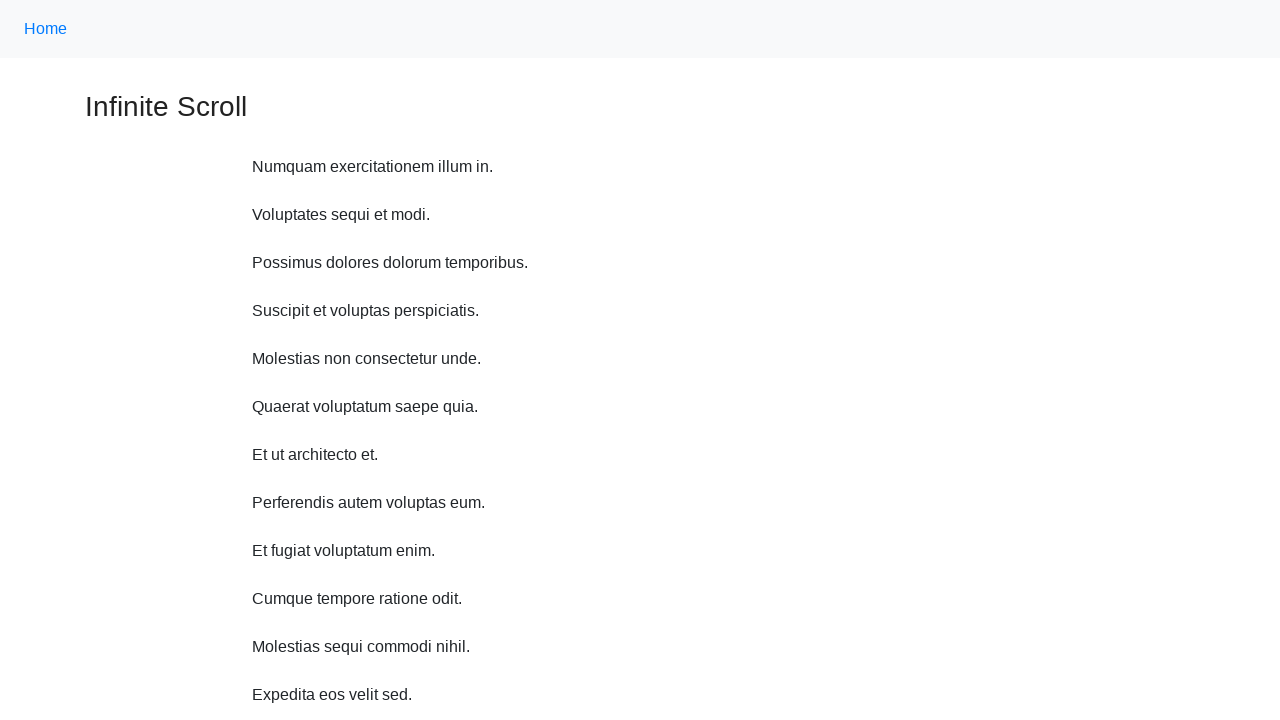

Scrolled up 750 pixels
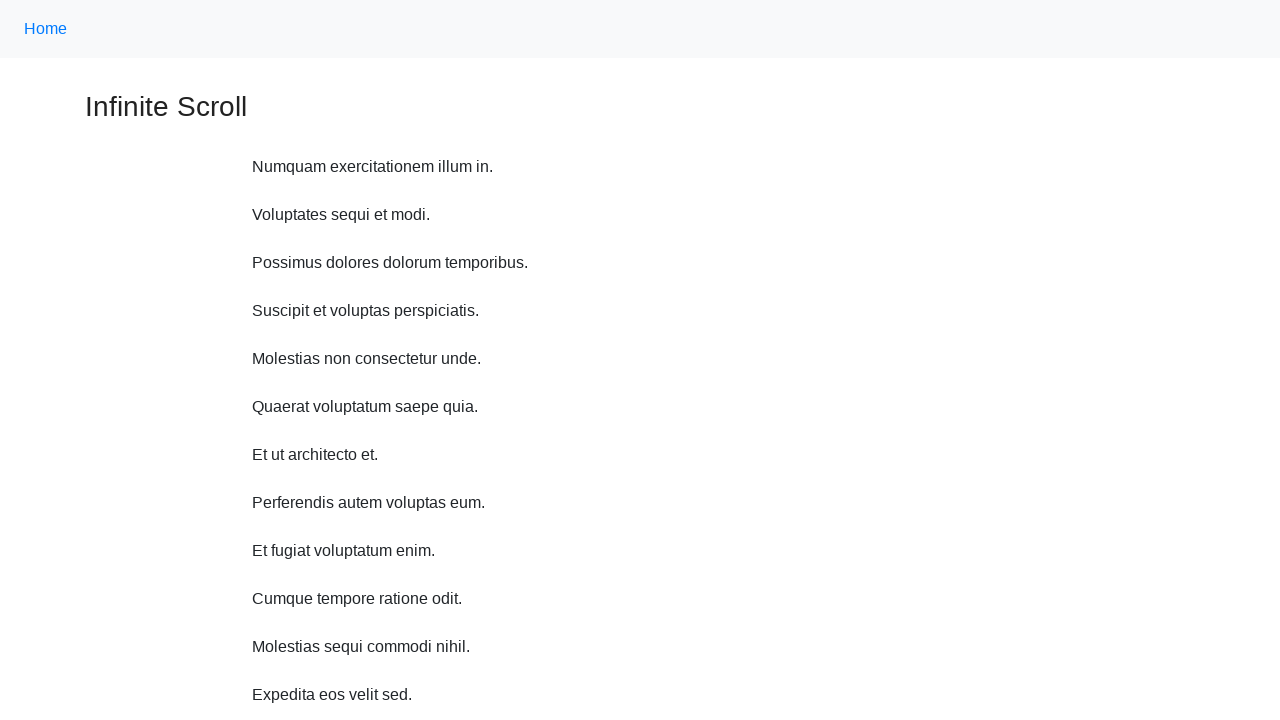

Waited 1 second between scrolls
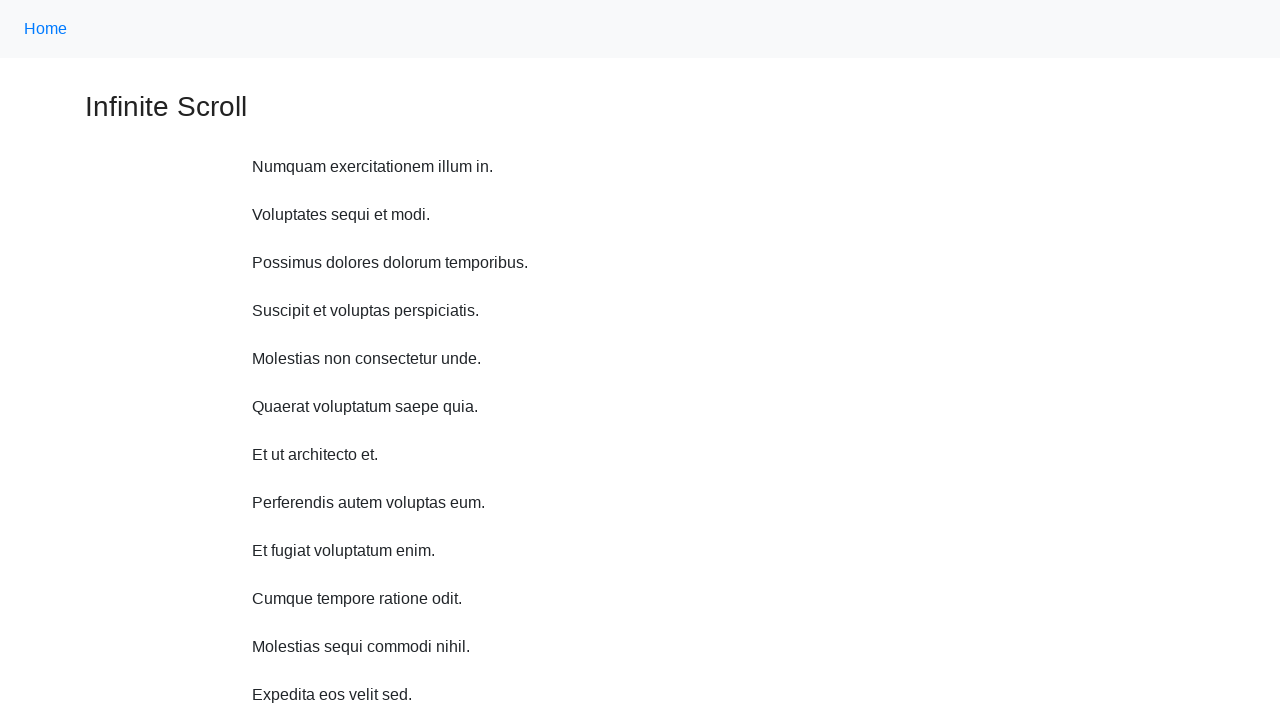

Scrolled up 750 pixels
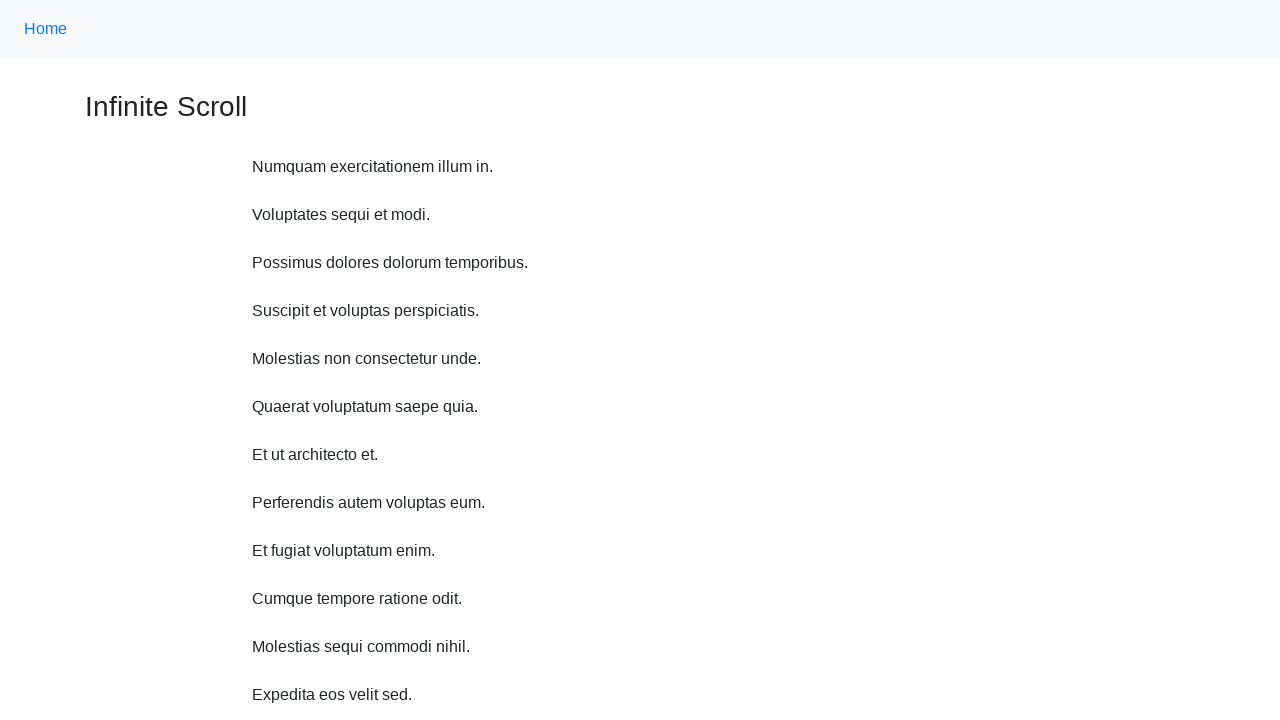

Waited 1 second between scrolls
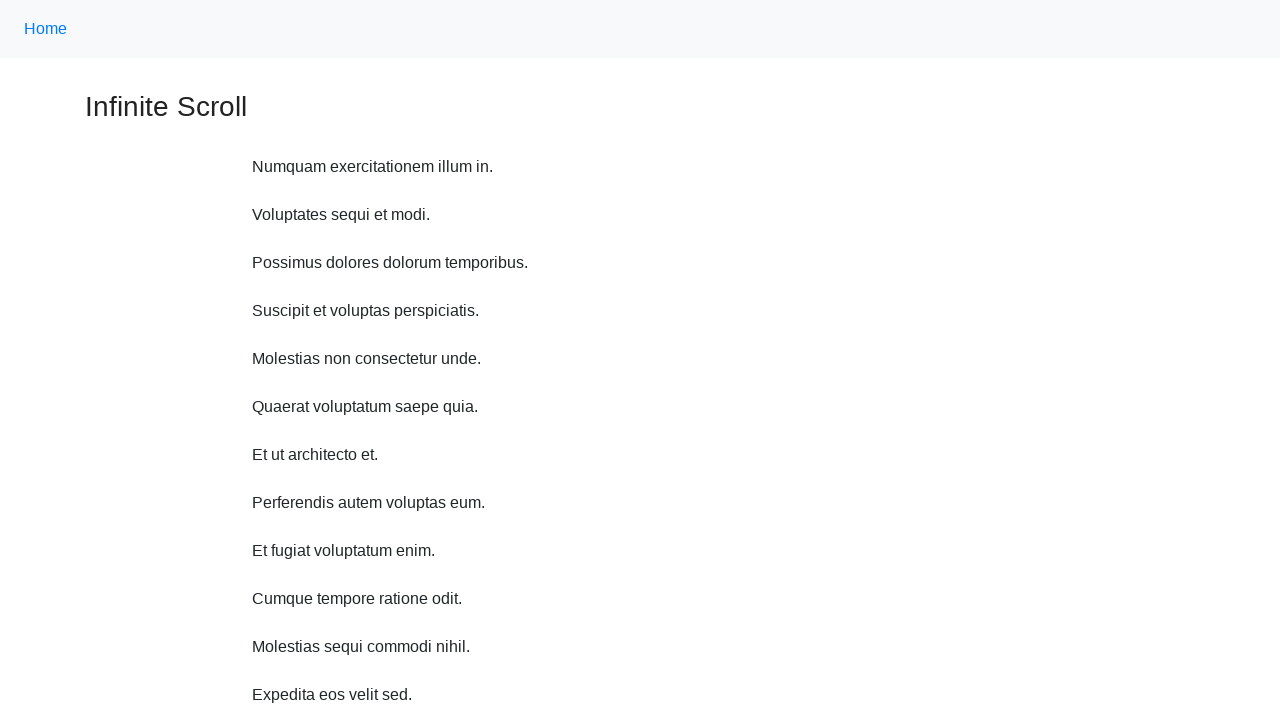

Scrolled up 750 pixels
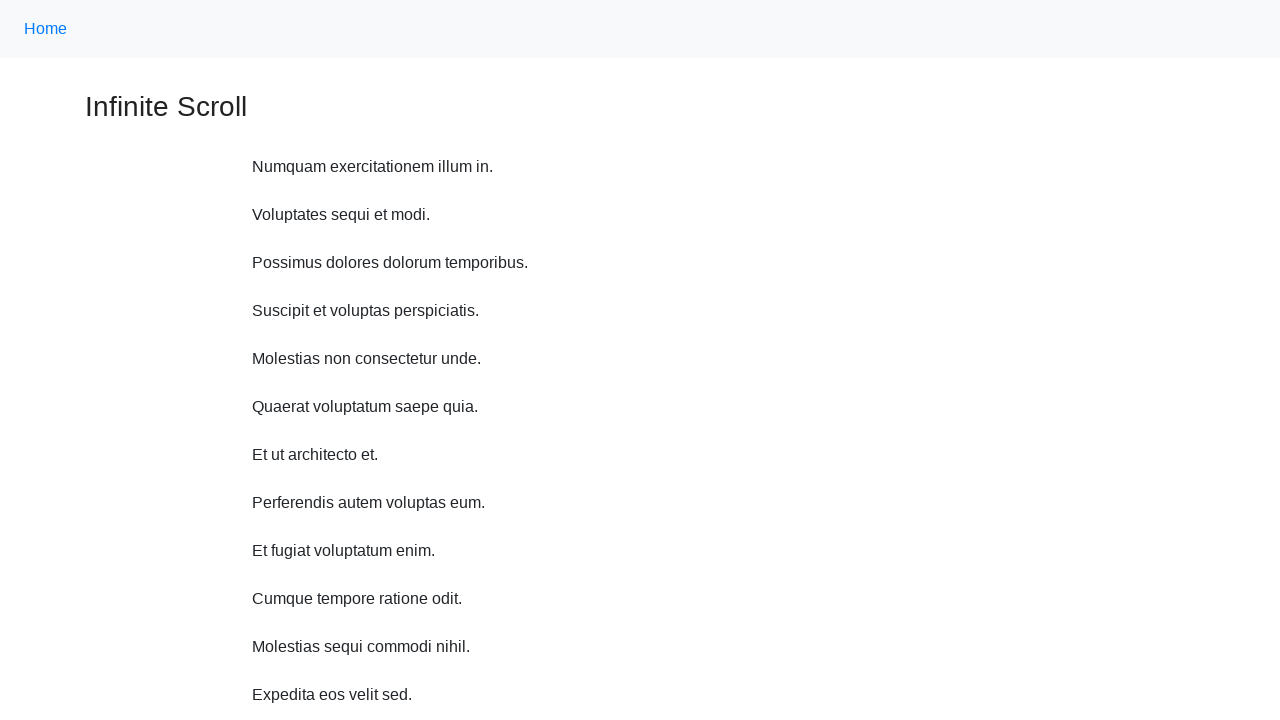

Waited 1 second between scrolls
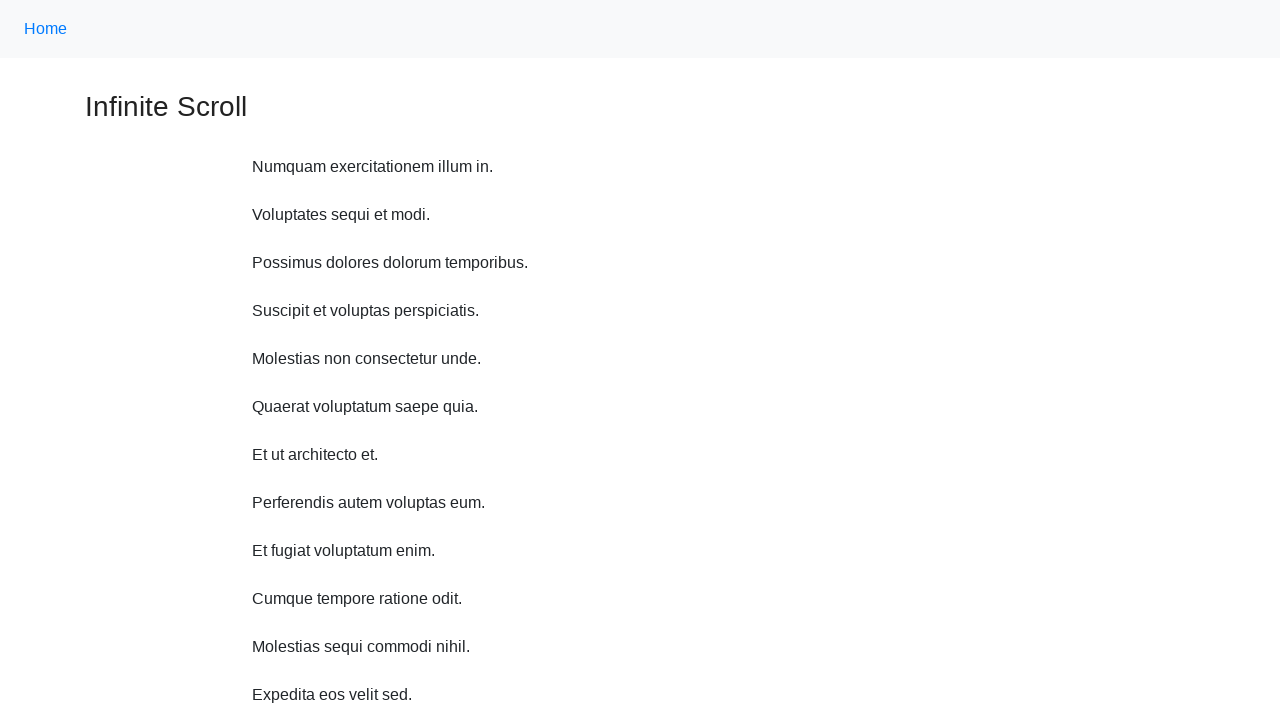

Scrolled up 750 pixels
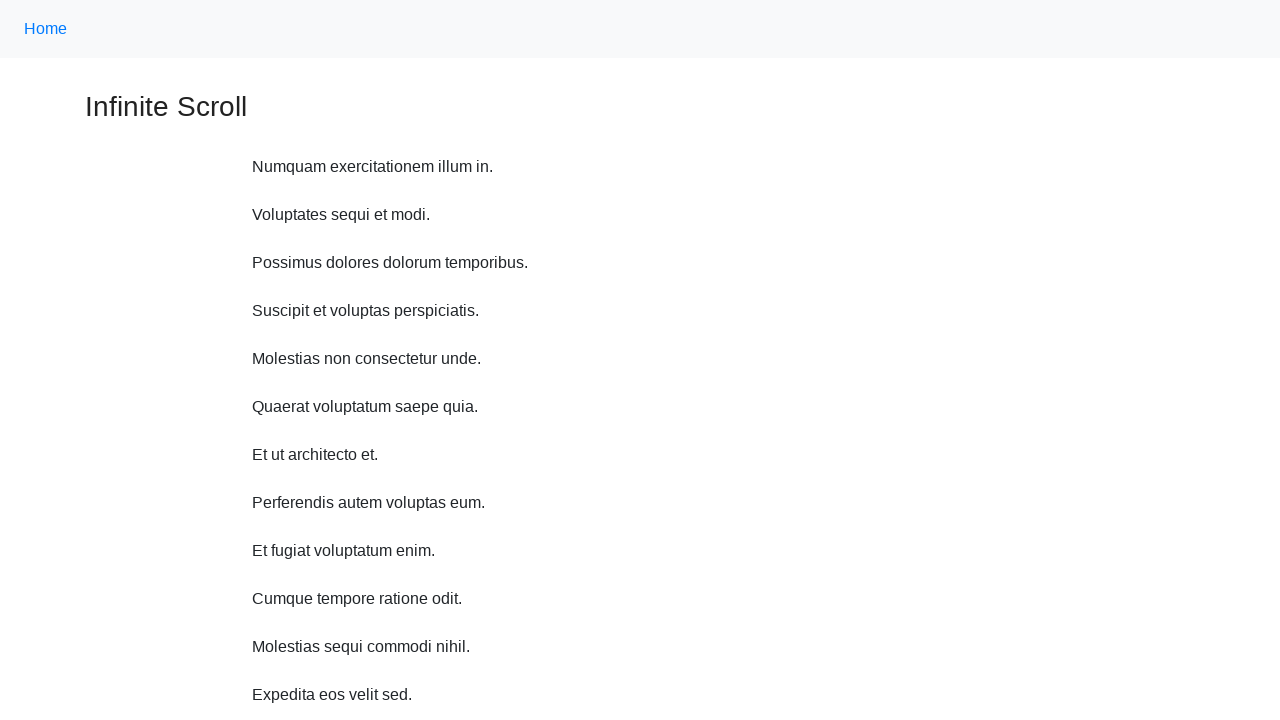

Waited 1 second between scrolls
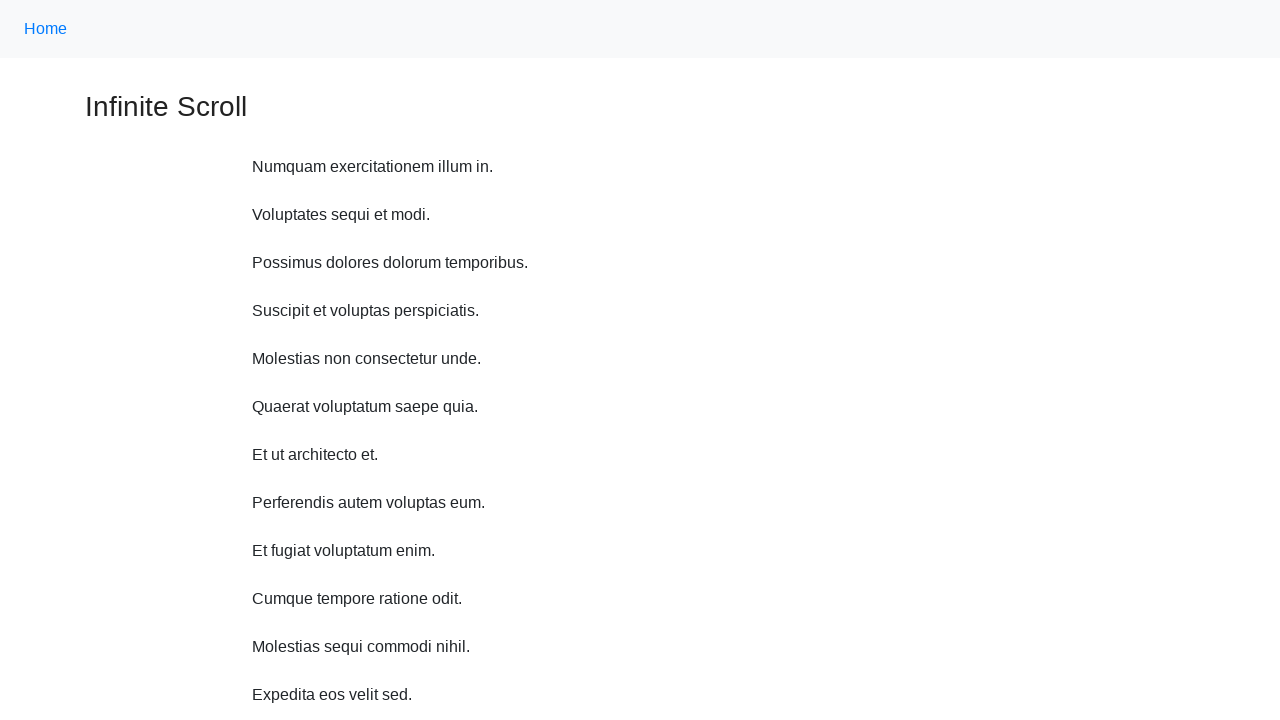

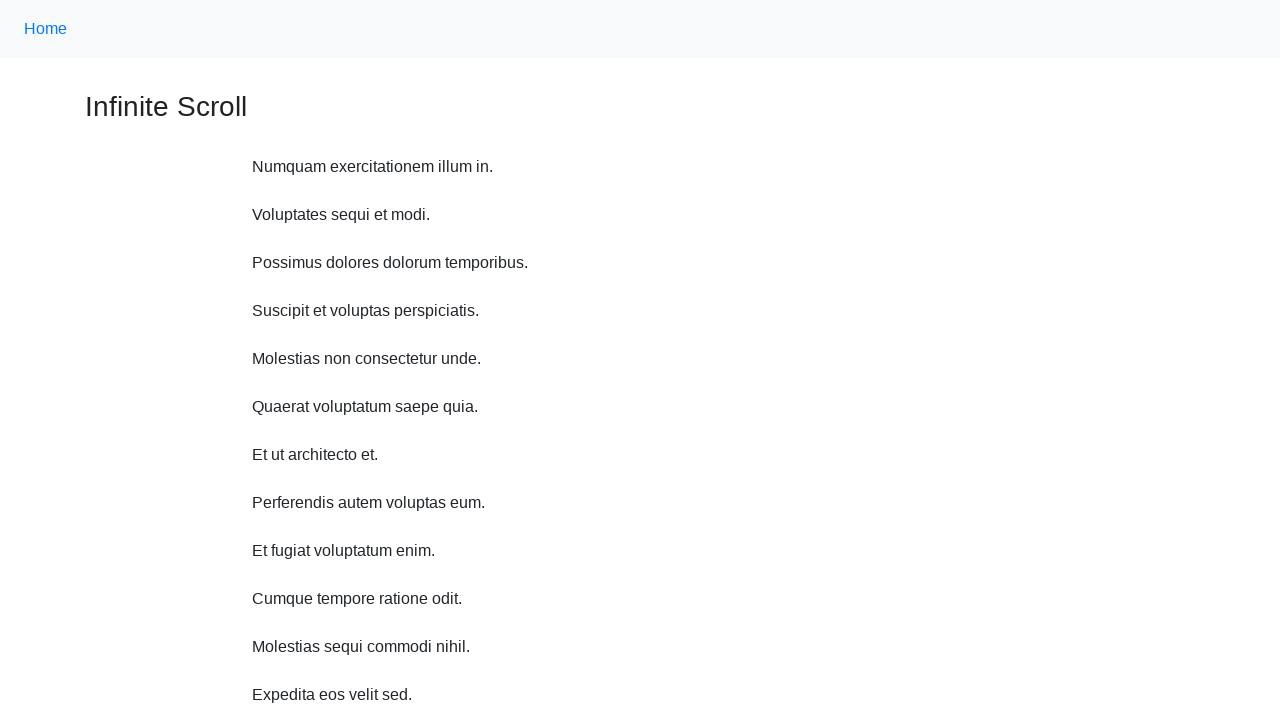